Verifies all links on the homepage by clicking each link and navigating back, checking that there are 6 chapters and 27 total links

Starting URL: https://bonigarcia.dev/selenium-webdriver-java/

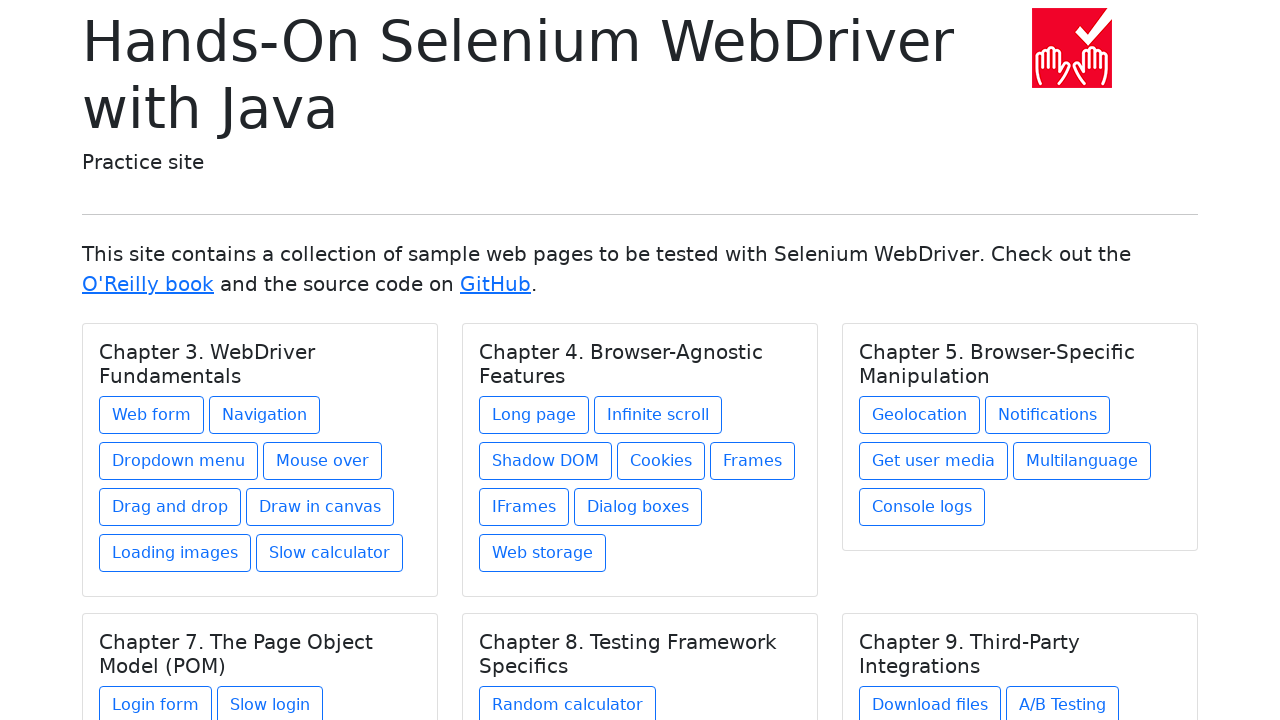

Navigated to homepage
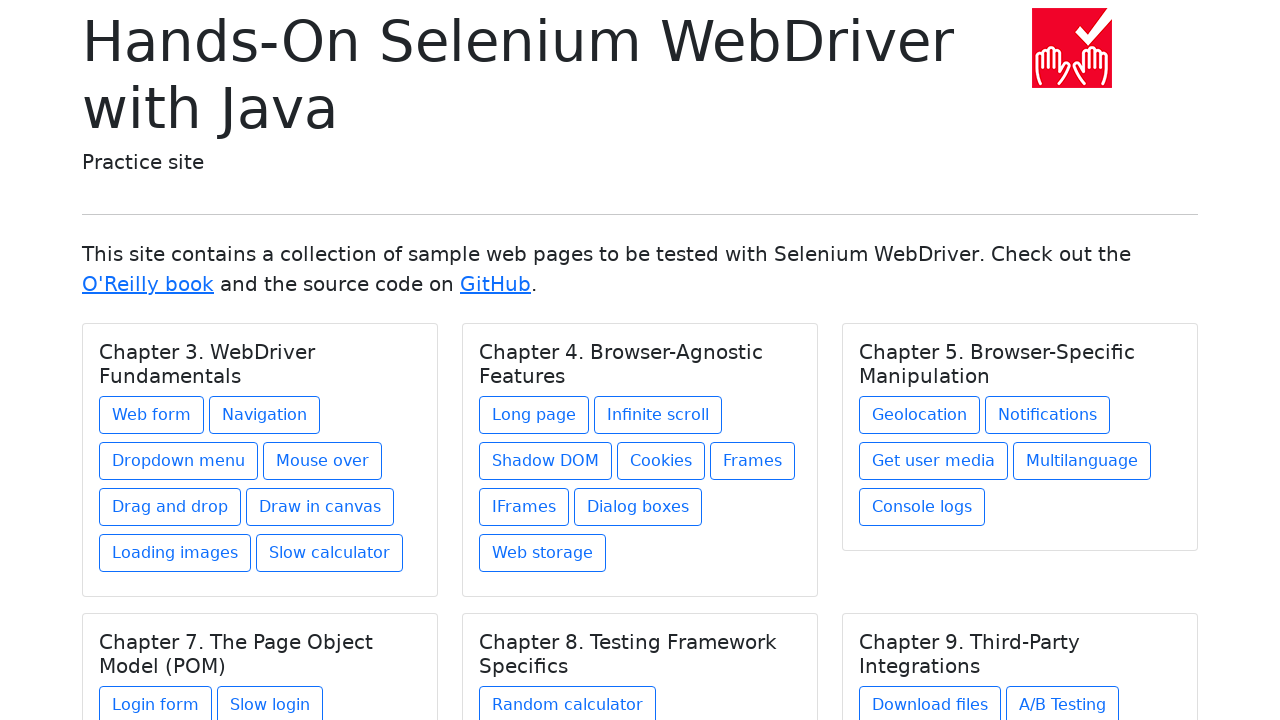

Located all chapter headings
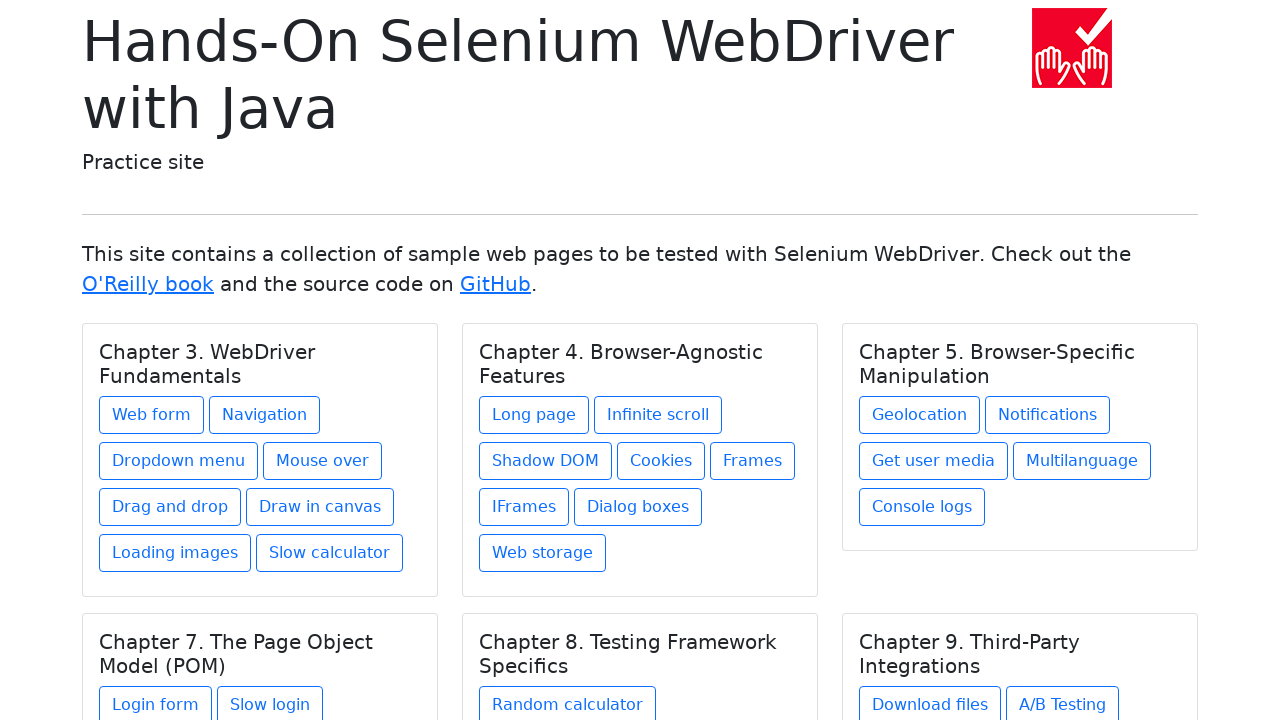

Verified 6 chapters are present
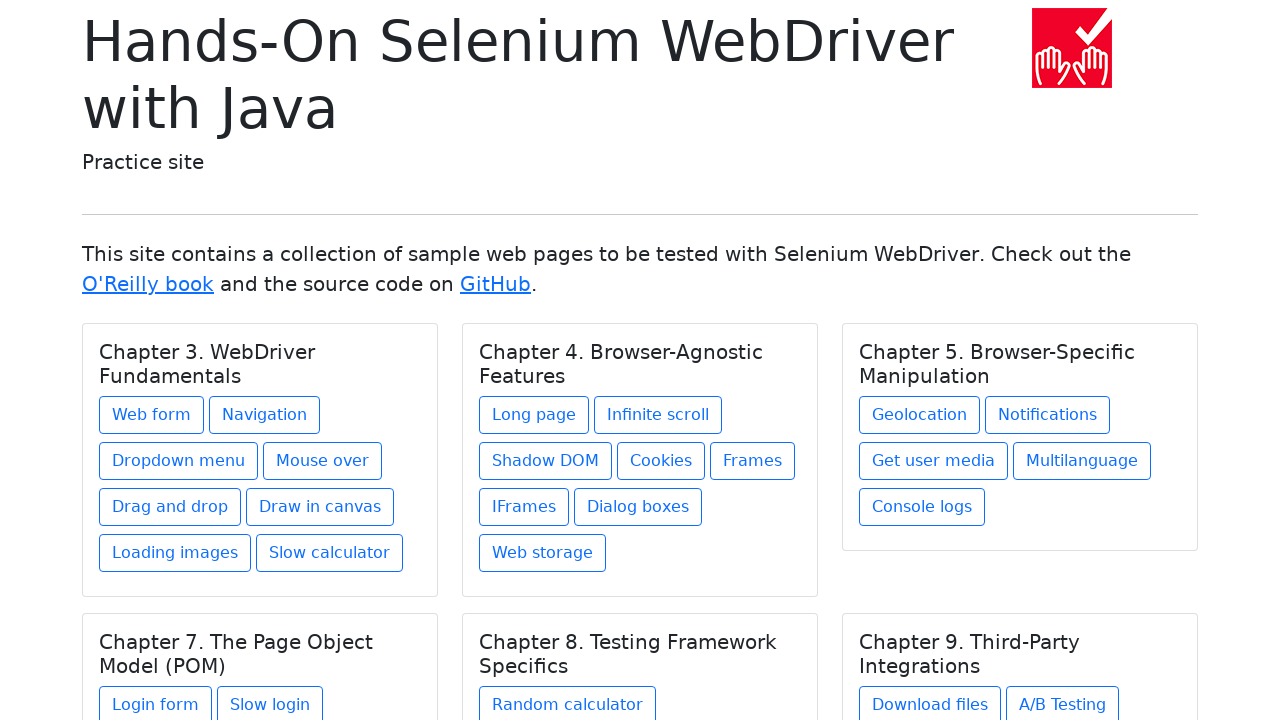

Located all links on homepage
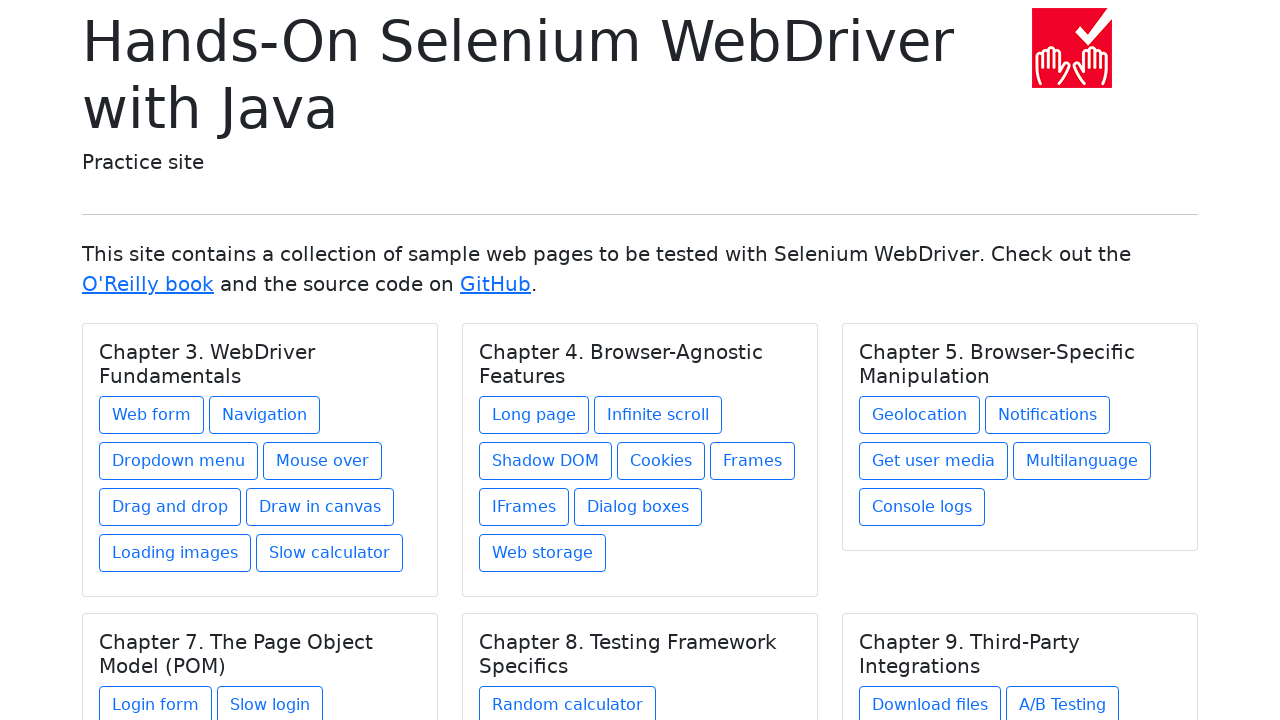

Found 27 total links on homepage
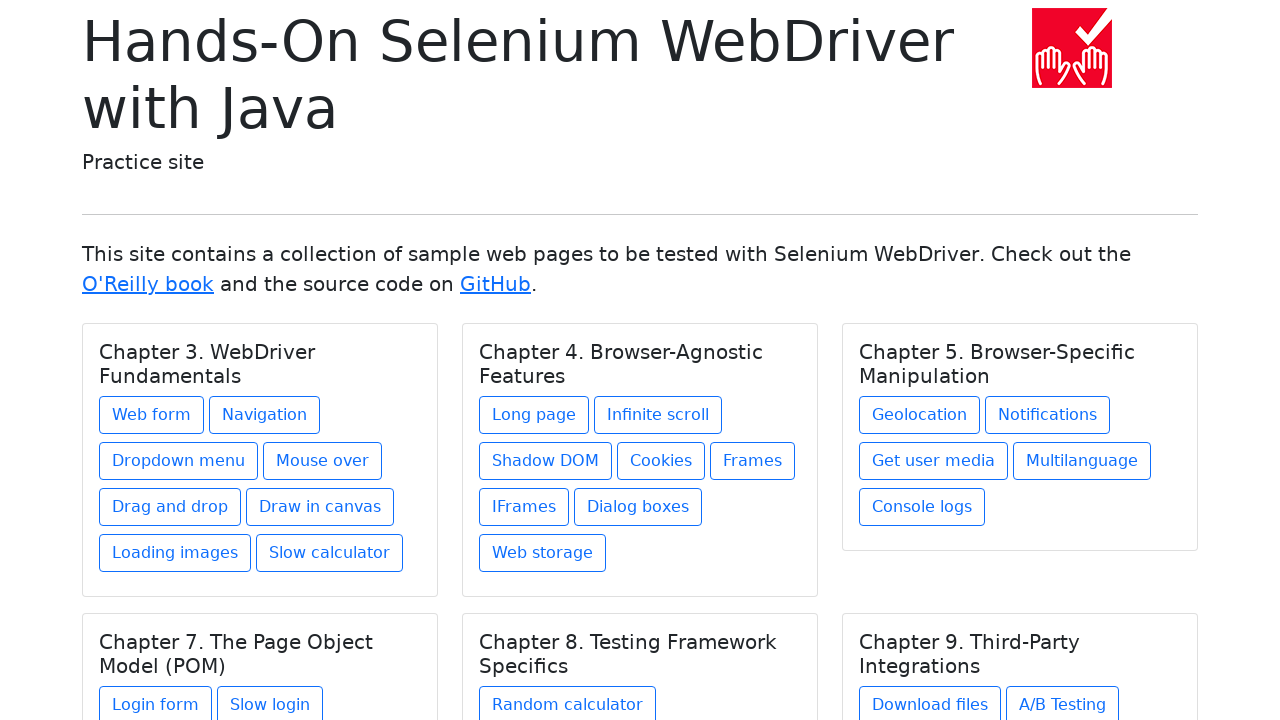

Clicked link 1 at (152, 415) on .card a >> nth=0
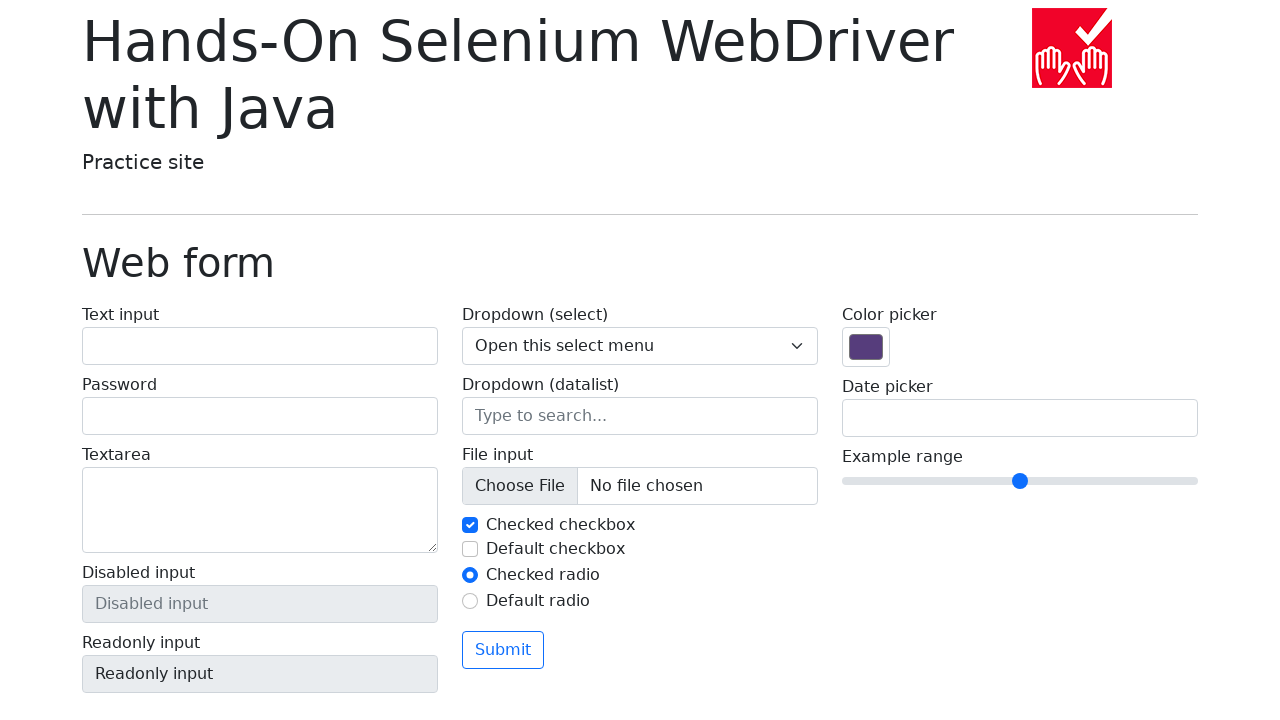

Navigated back to homepage after clicking link 1
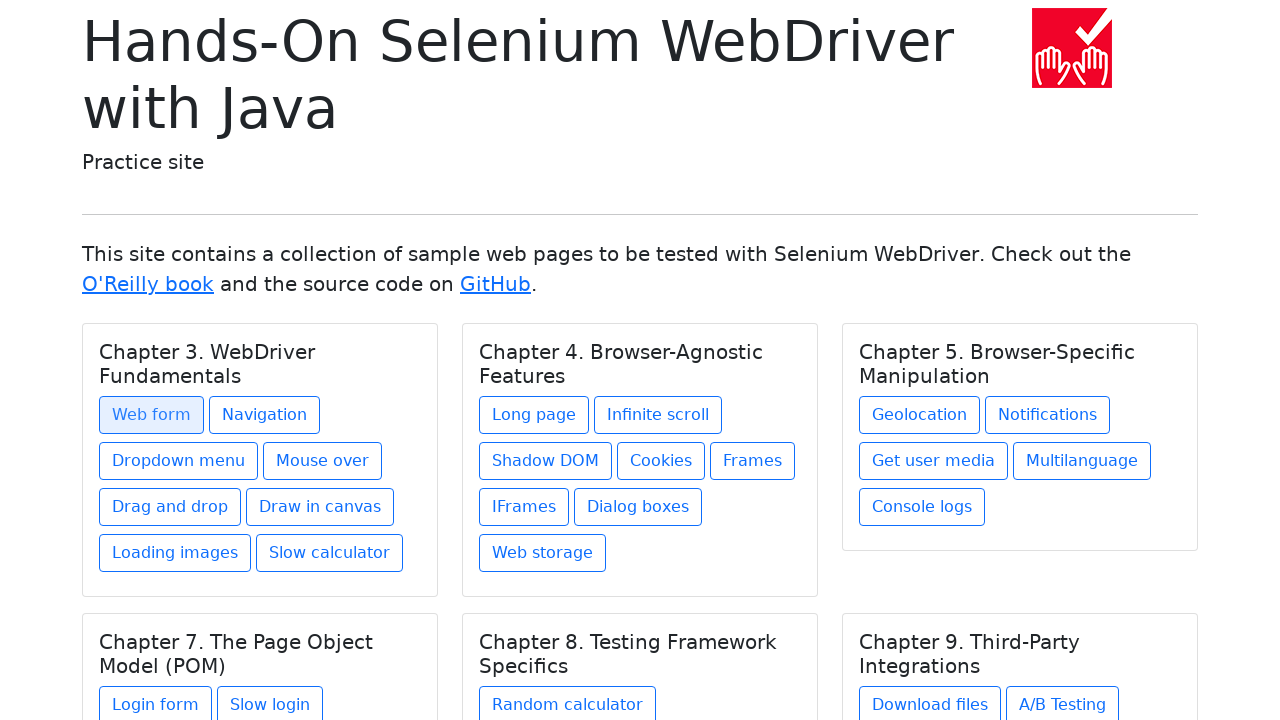

Clicked link 2 at (264, 415) on .card a >> nth=1
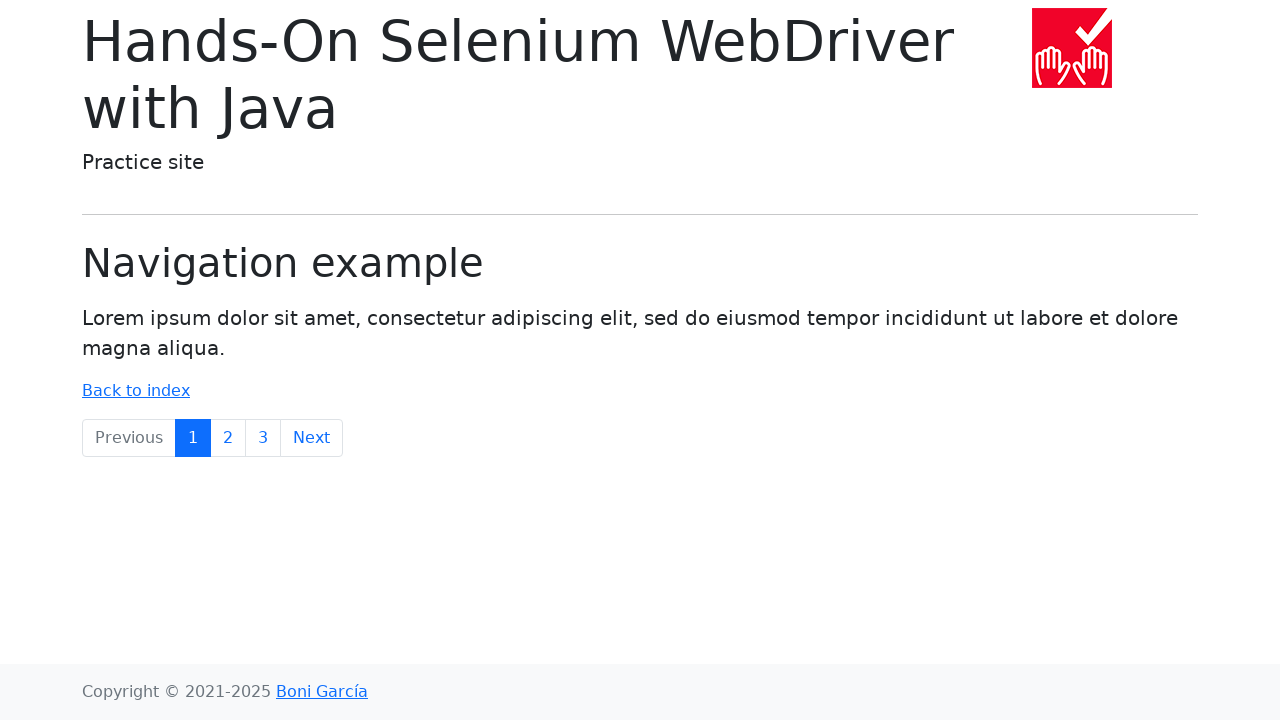

Navigated back to homepage after clicking link 2
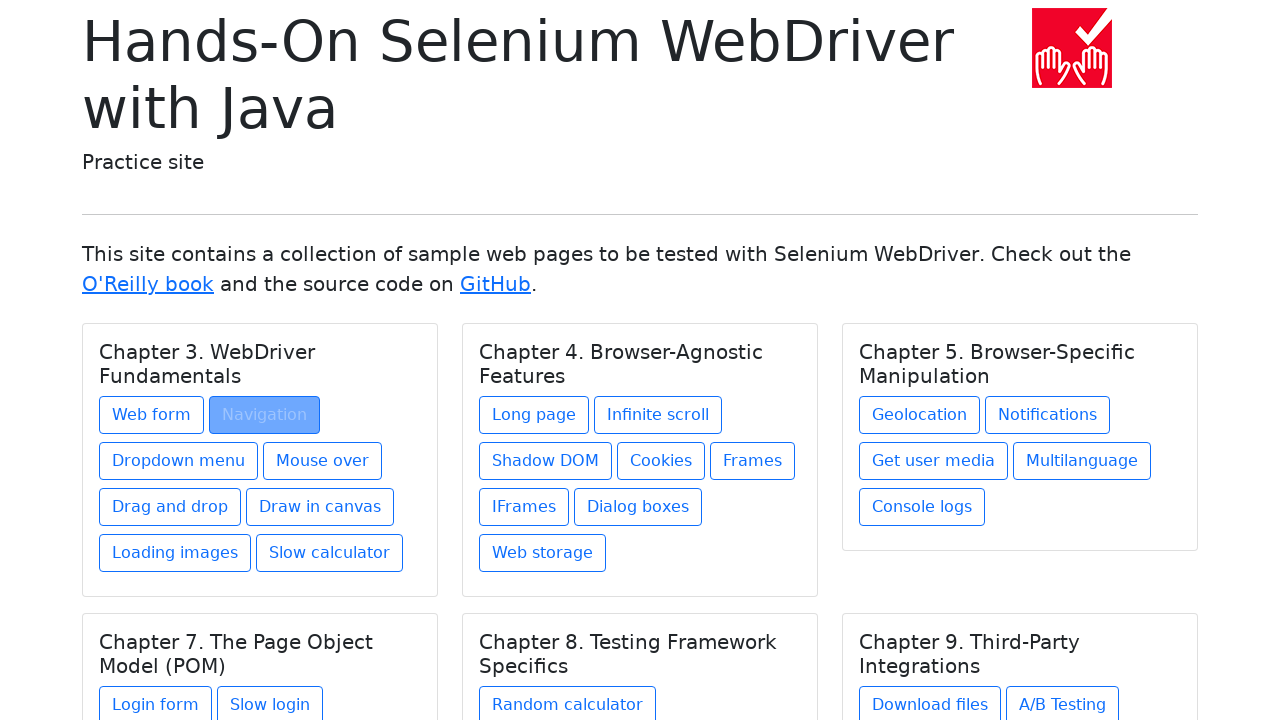

Clicked link 3 at (178, 461) on .card a >> nth=2
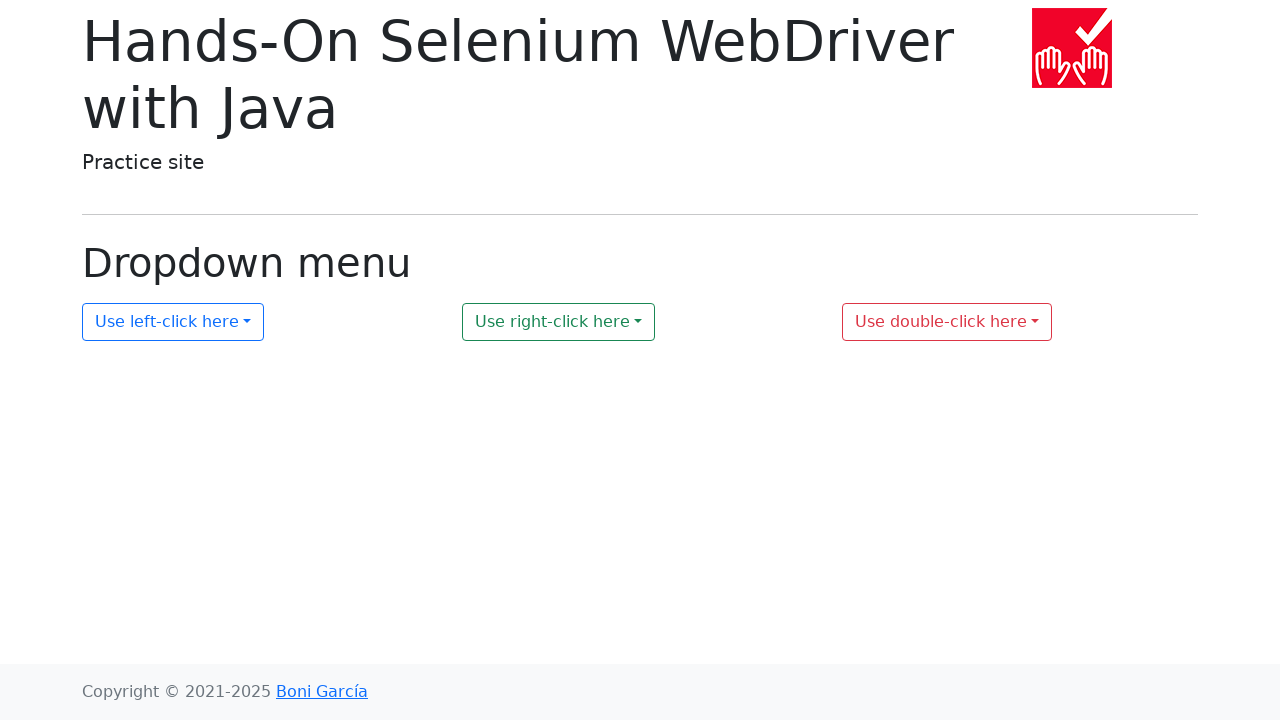

Navigated back to homepage after clicking link 3
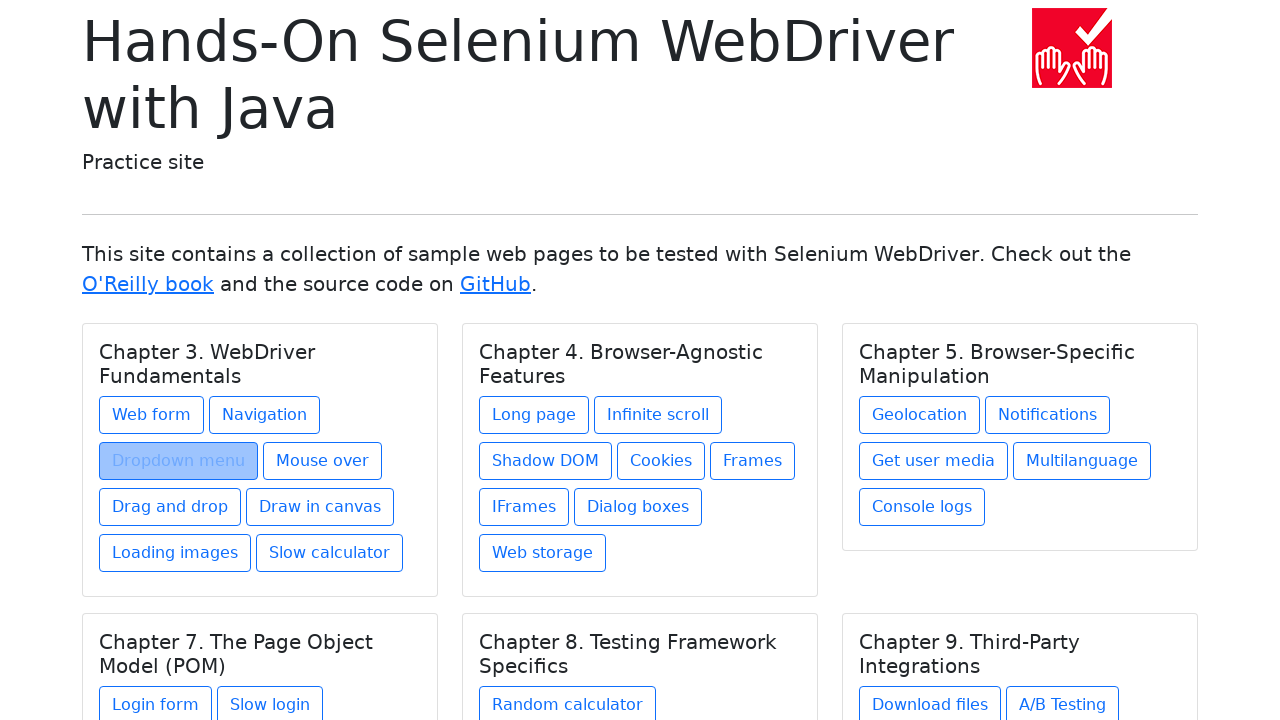

Clicked link 4 at (322, 461) on .card a >> nth=3
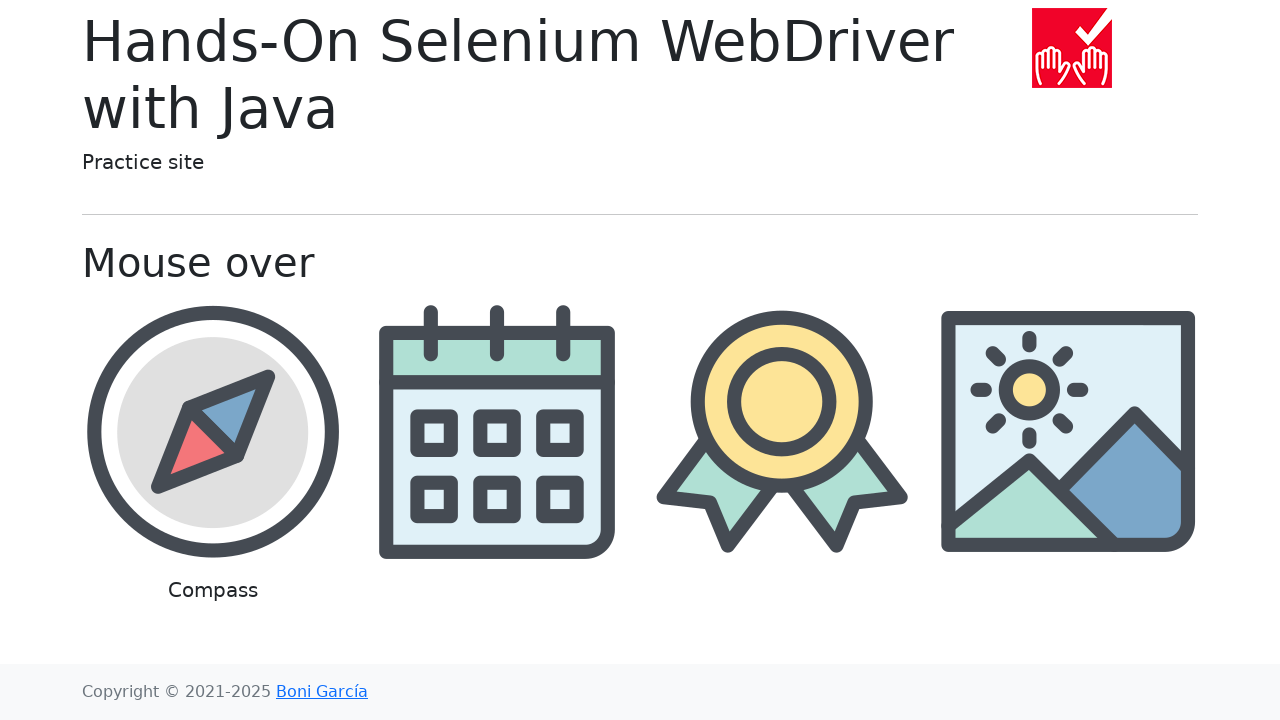

Navigated back to homepage after clicking link 4
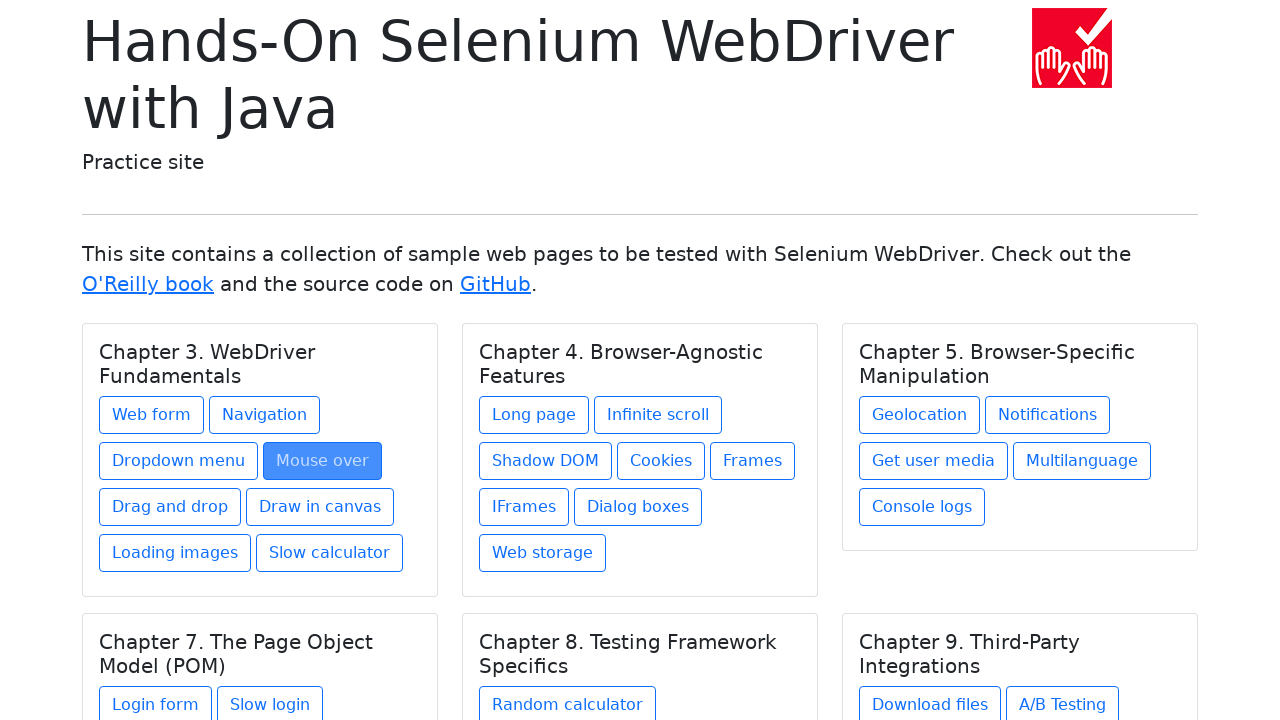

Clicked link 5 at (170, 507) on .card a >> nth=4
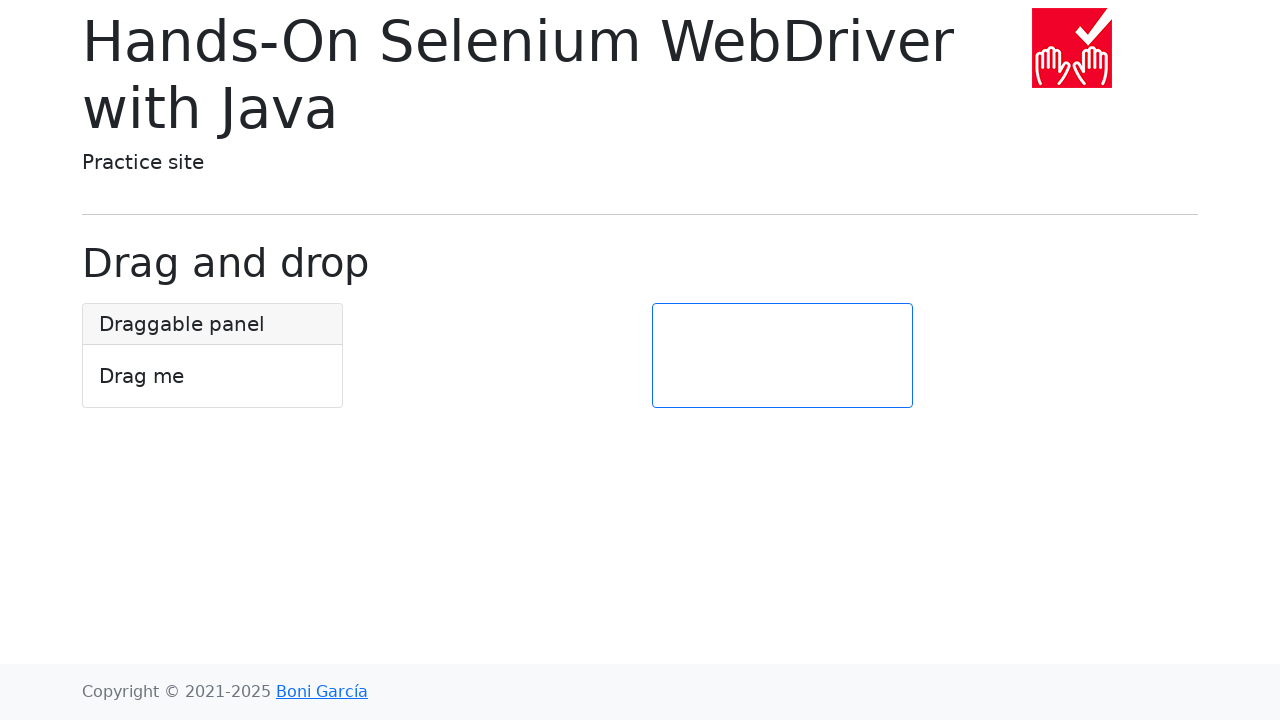

Navigated back to homepage after clicking link 5
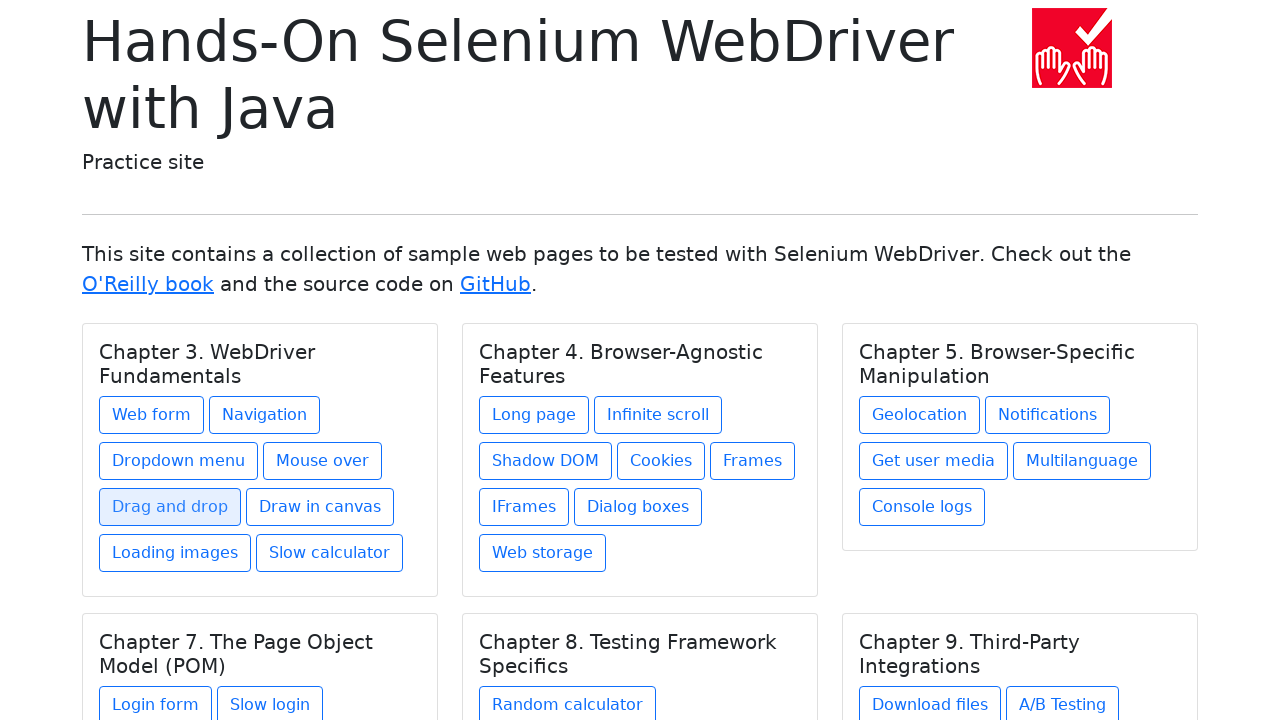

Clicked link 6 at (320, 507) on .card a >> nth=5
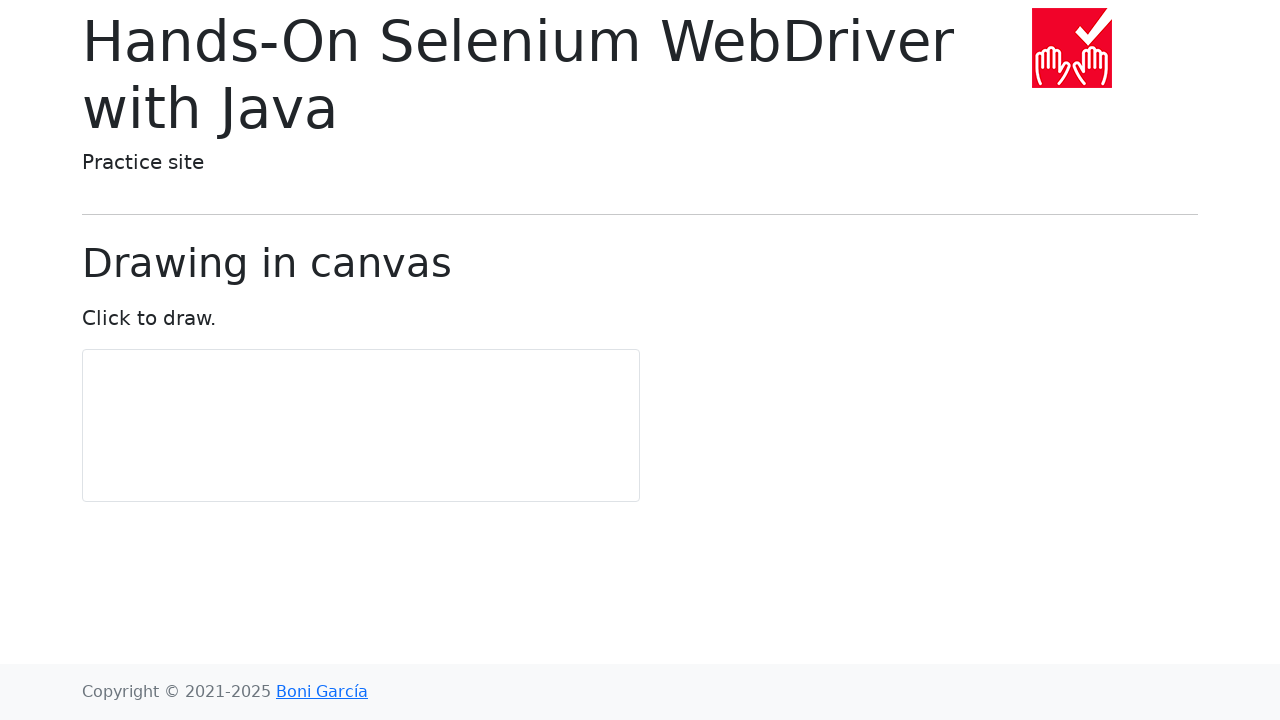

Navigated back to homepage after clicking link 6
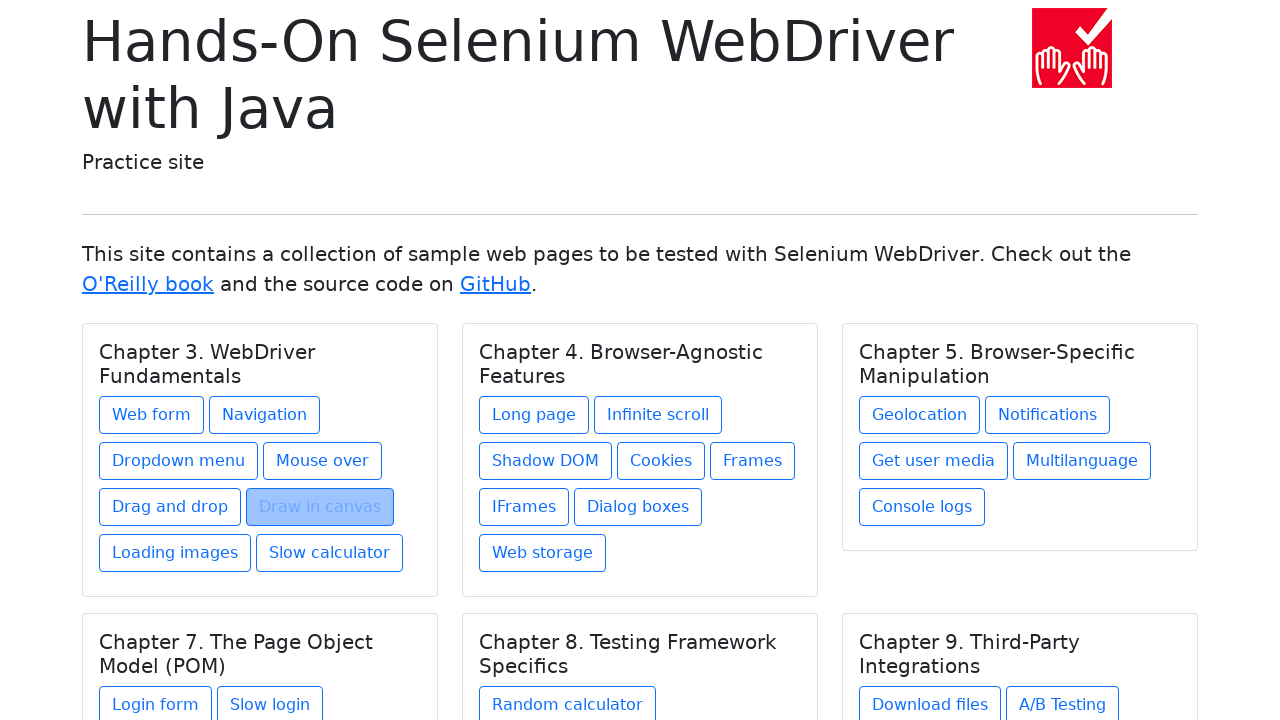

Clicked link 7 at (175, 553) on .card a >> nth=6
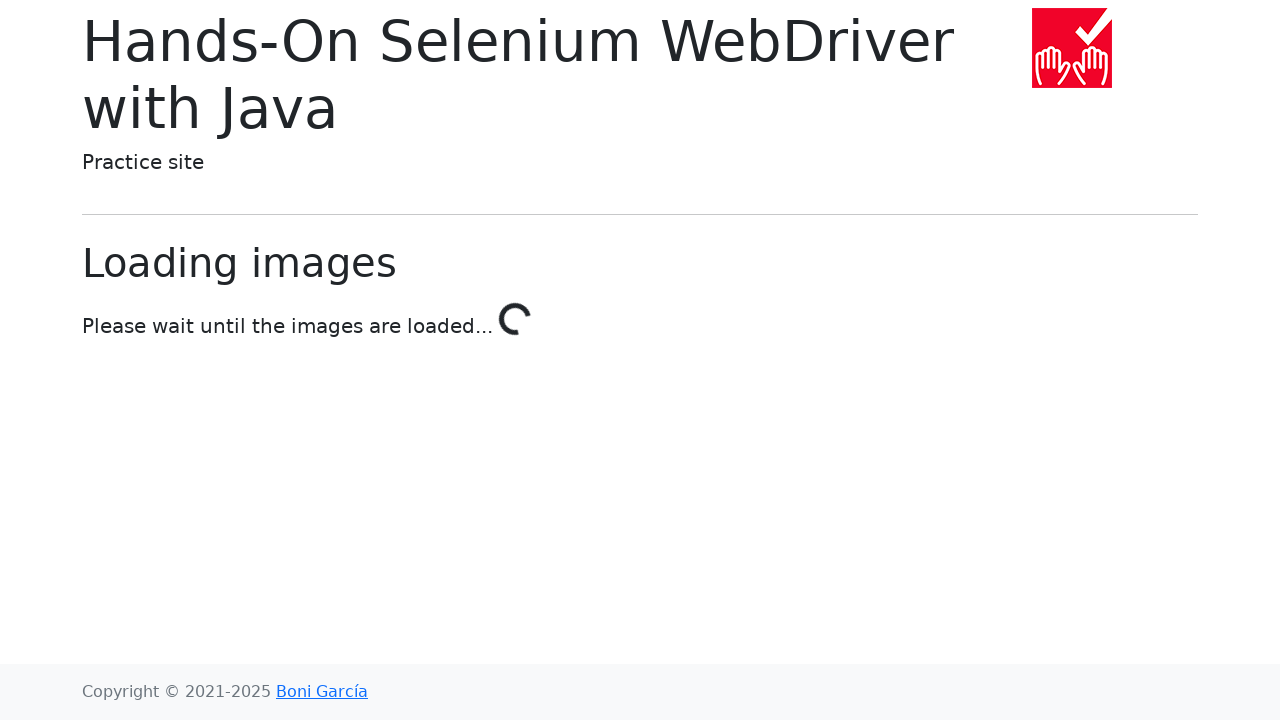

Navigated back to homepage after clicking link 7
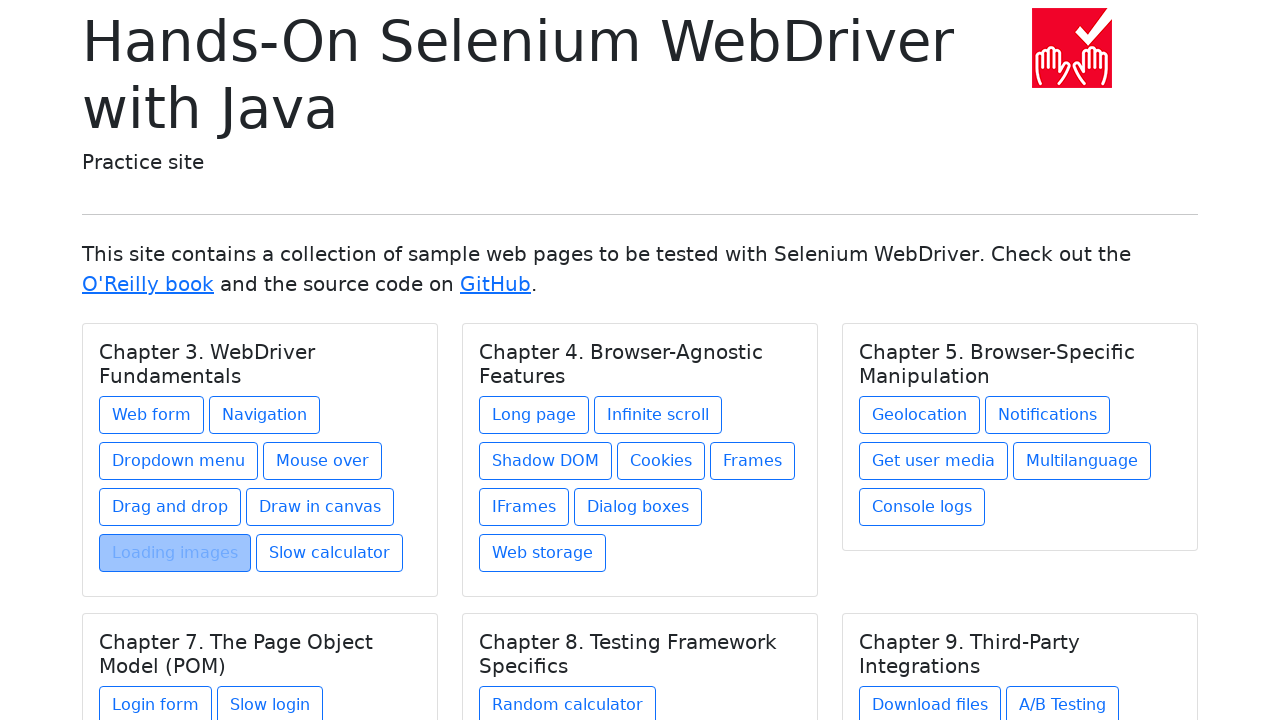

Clicked link 8 at (330, 553) on .card a >> nth=7
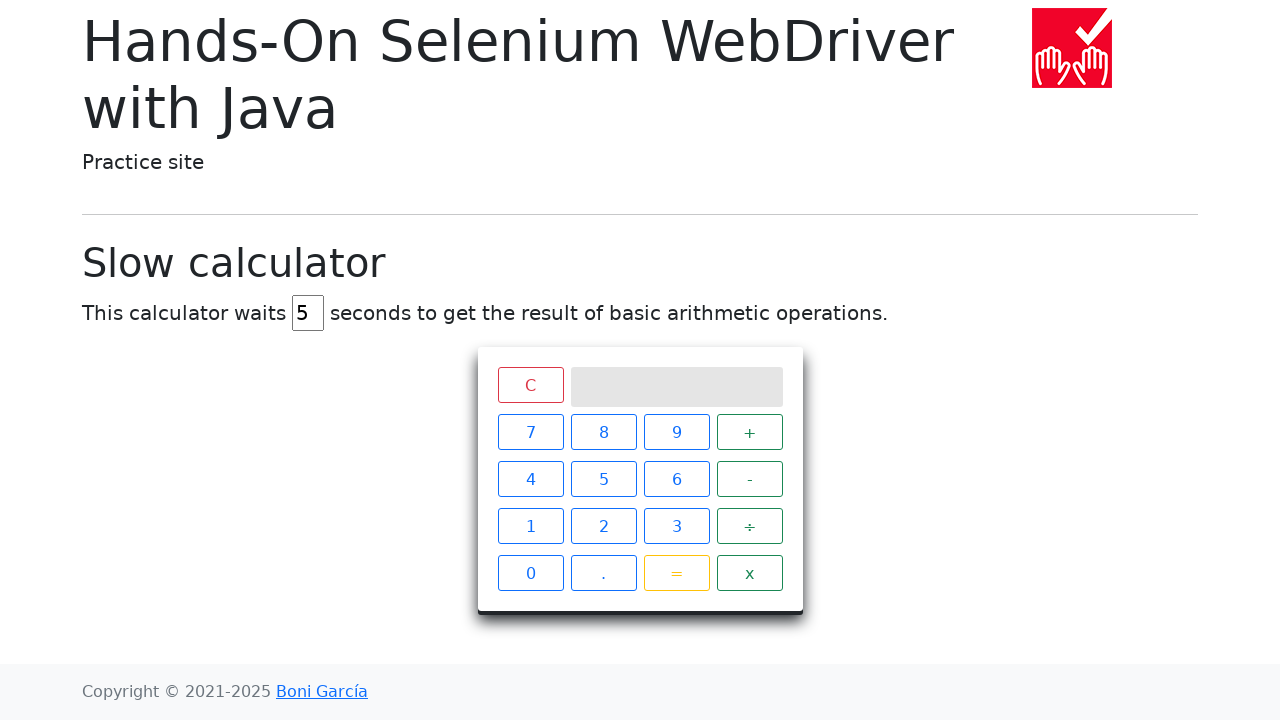

Navigated back to homepage after clicking link 8
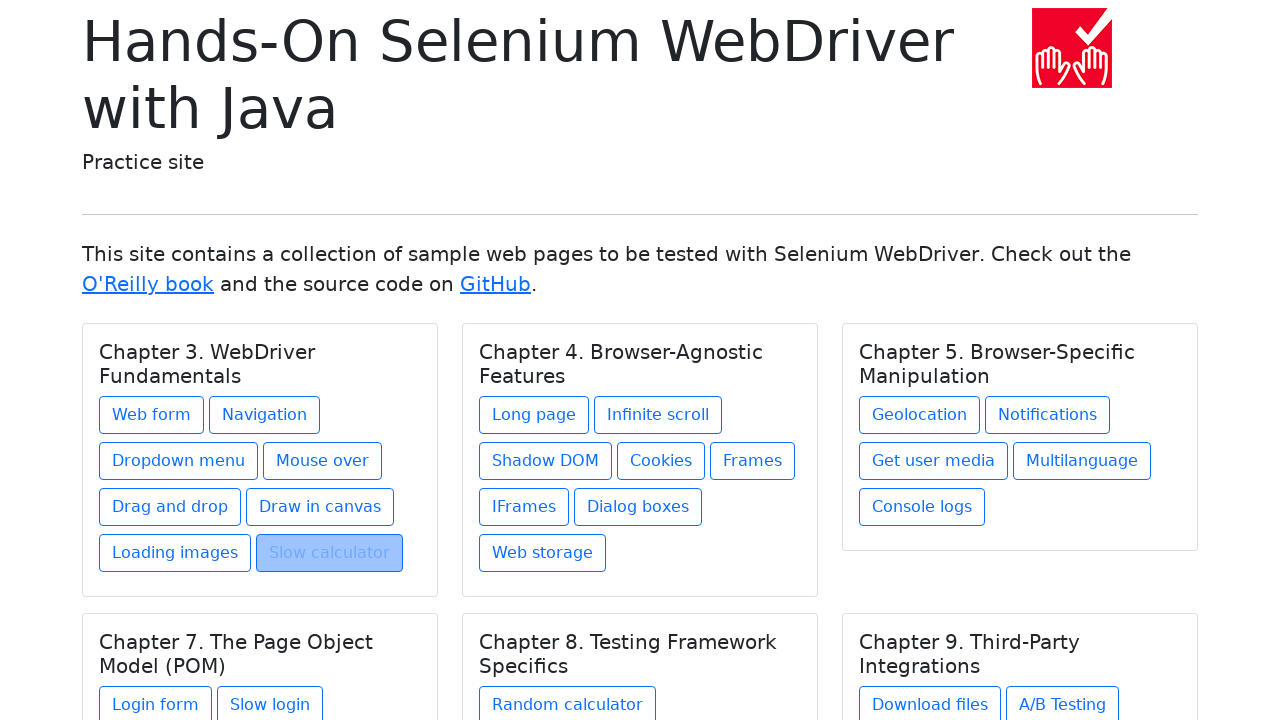

Clicked link 9 at (534, 415) on .card a >> nth=8
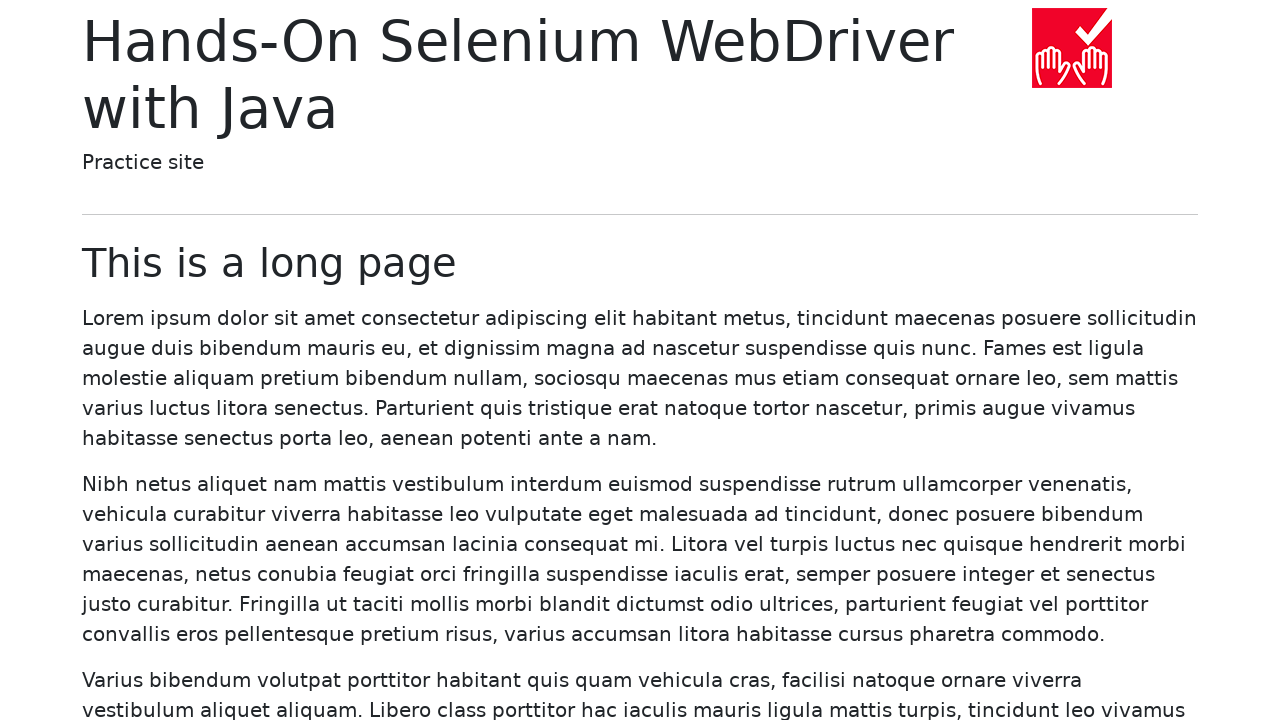

Navigated back to homepage after clicking link 9
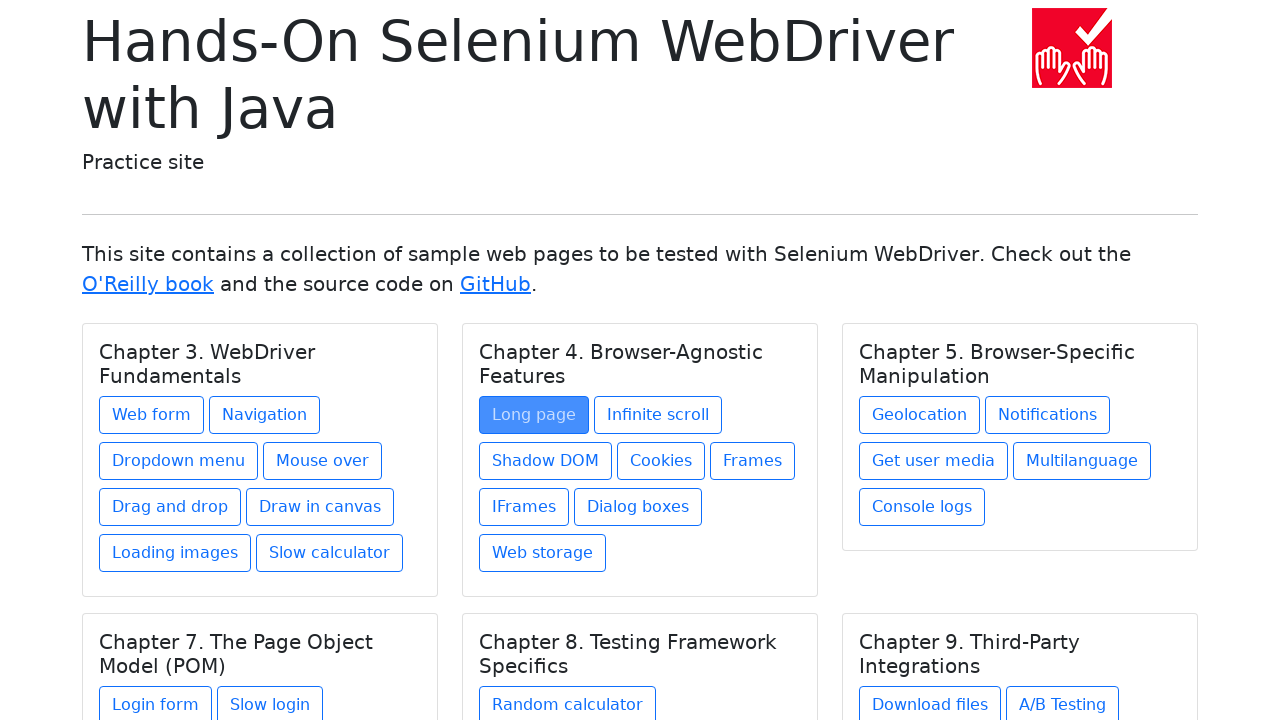

Clicked link 10 at (658, 415) on .card a >> nth=9
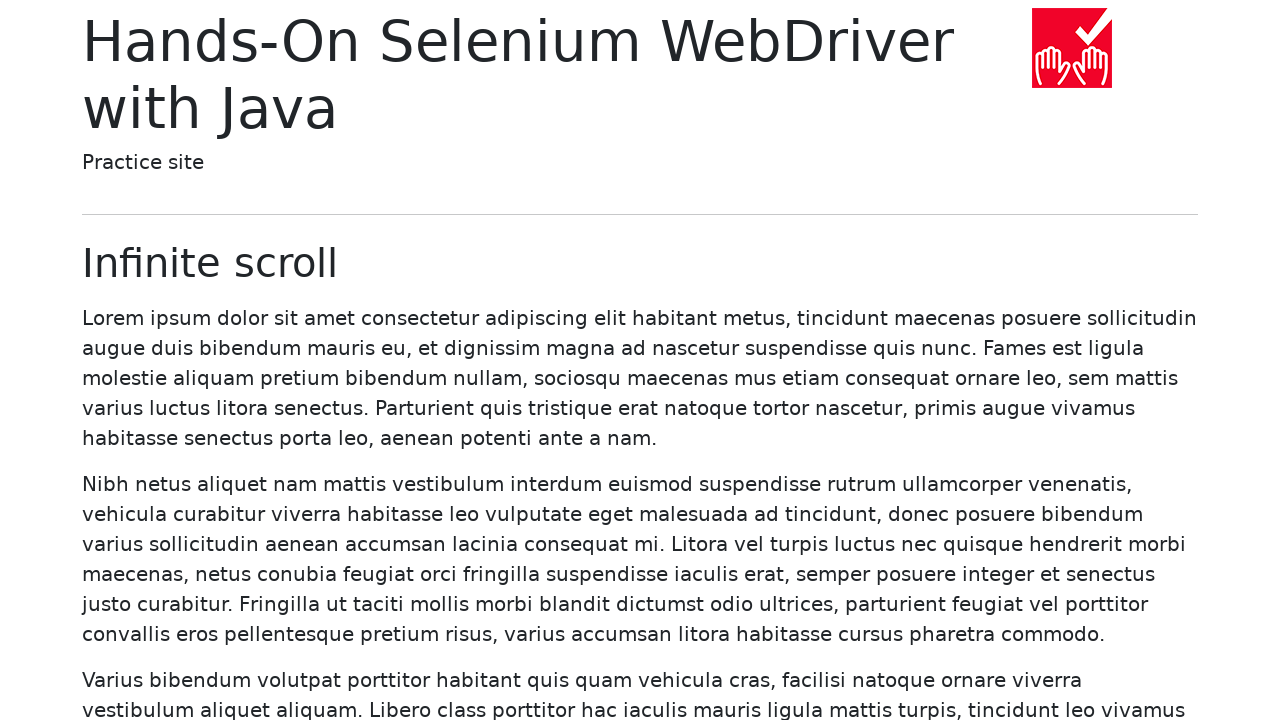

Navigated back to homepage after clicking link 10
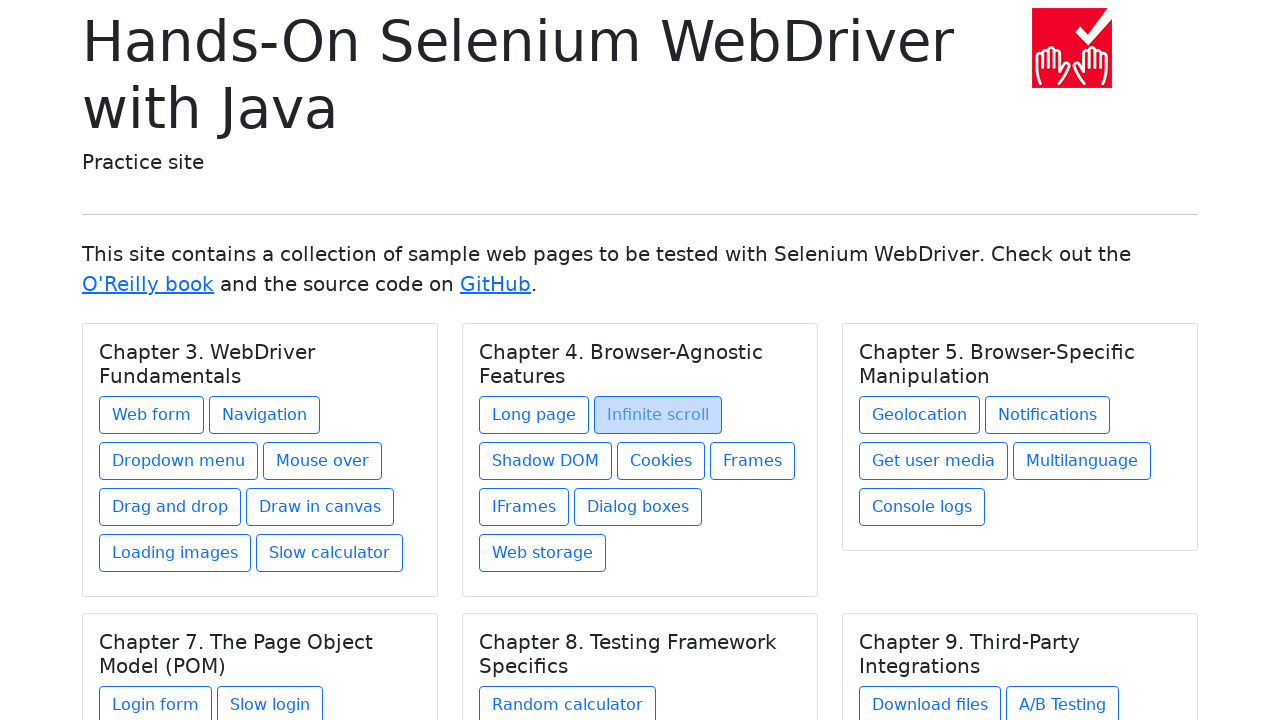

Clicked link 11 at (546, 461) on .card a >> nth=10
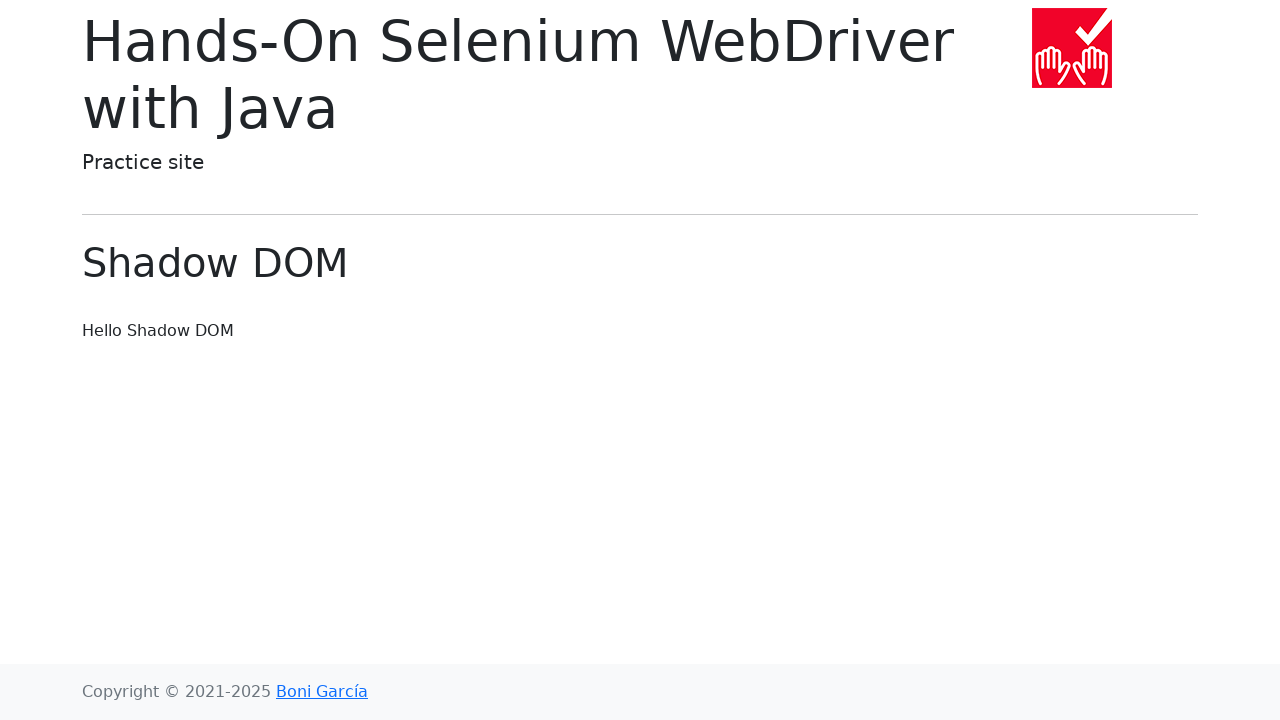

Navigated back to homepage after clicking link 11
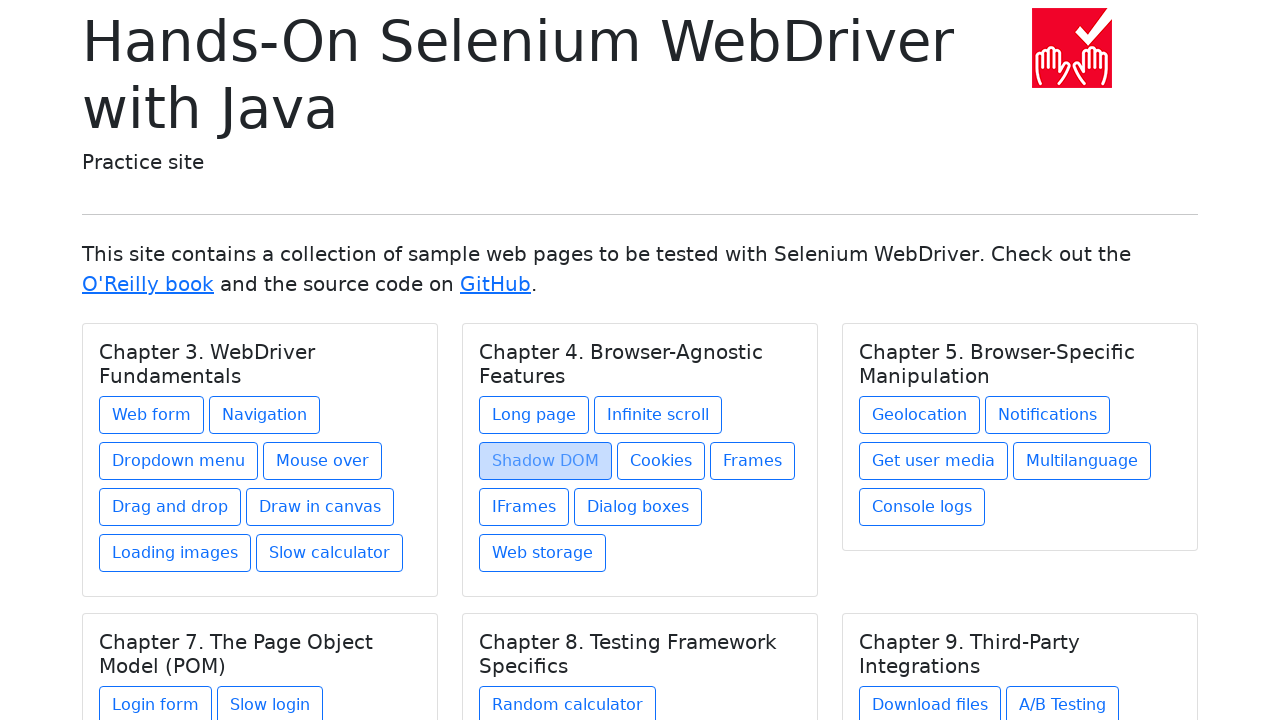

Clicked link 12 at (661, 461) on .card a >> nth=11
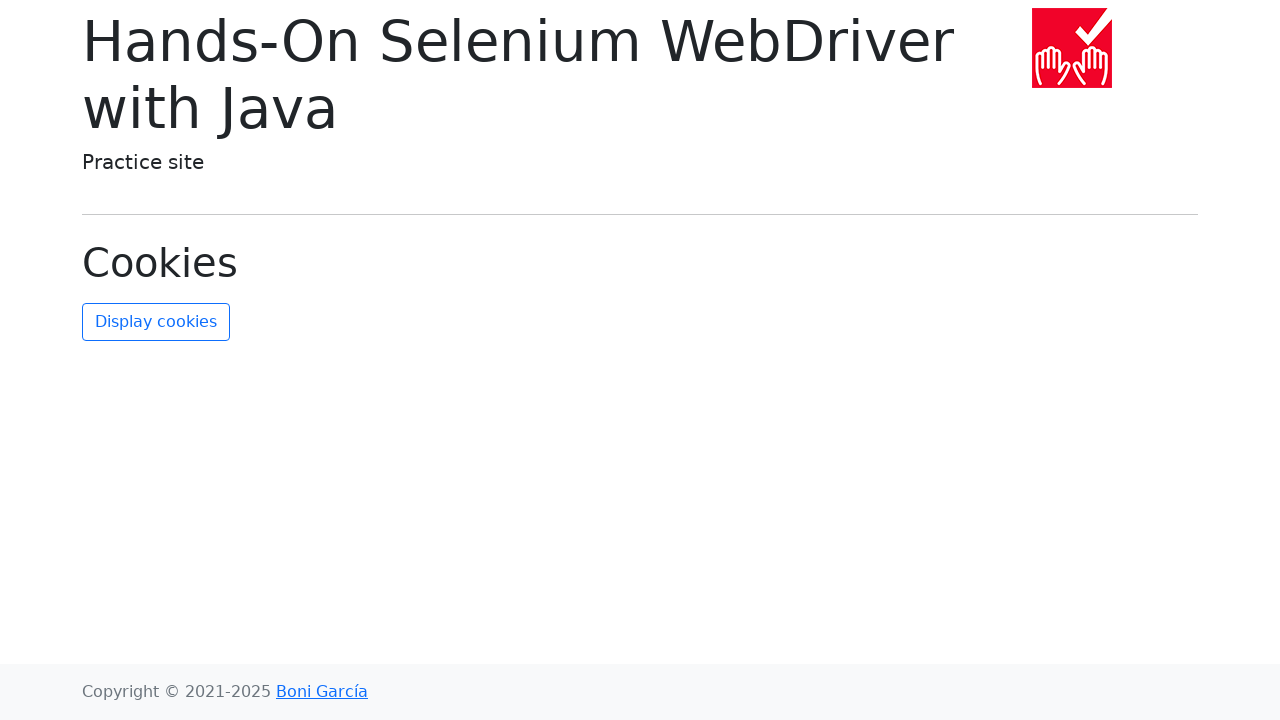

Navigated back to homepage after clicking link 12
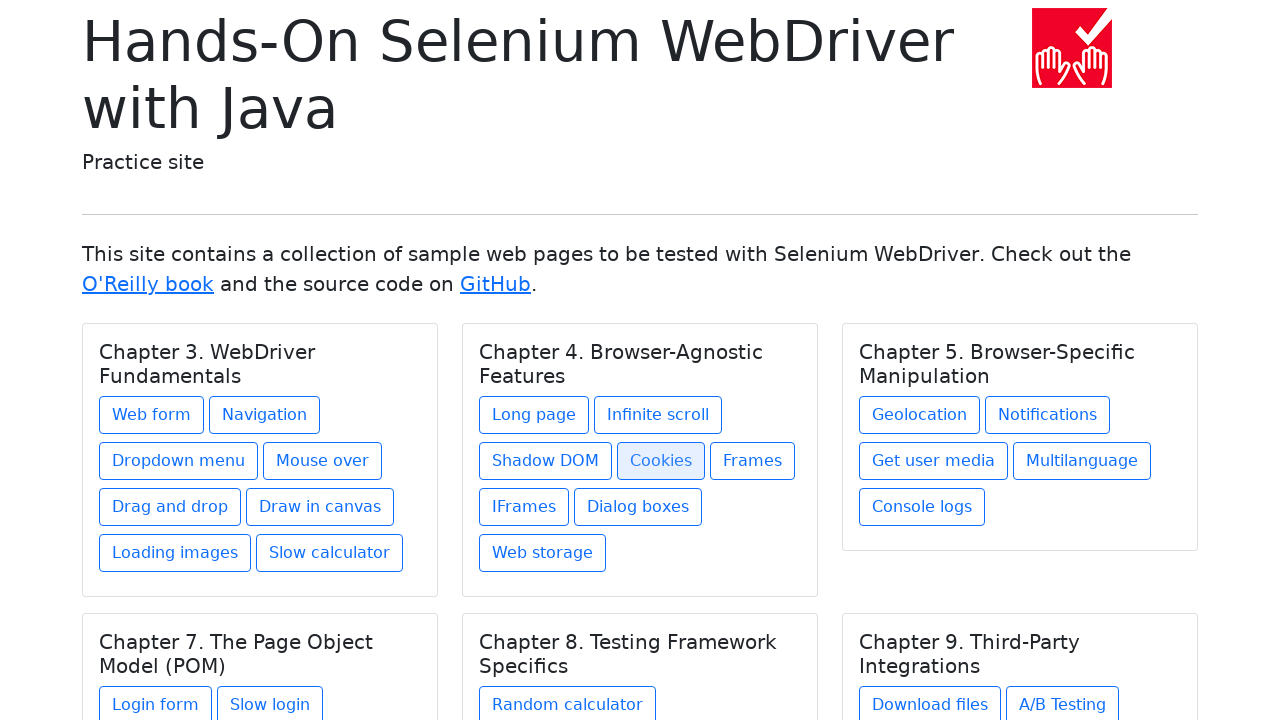

Clicked link 13 at (752, 461) on .card a >> nth=12
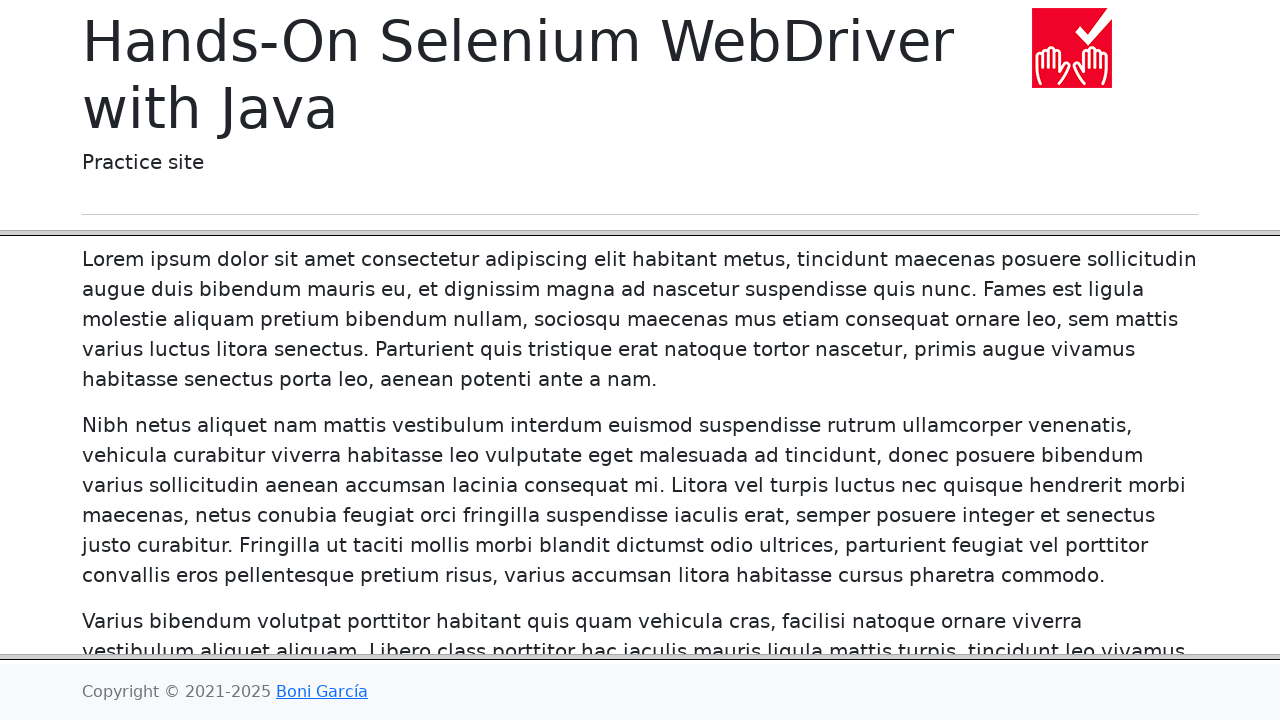

Navigated back to homepage after clicking link 13
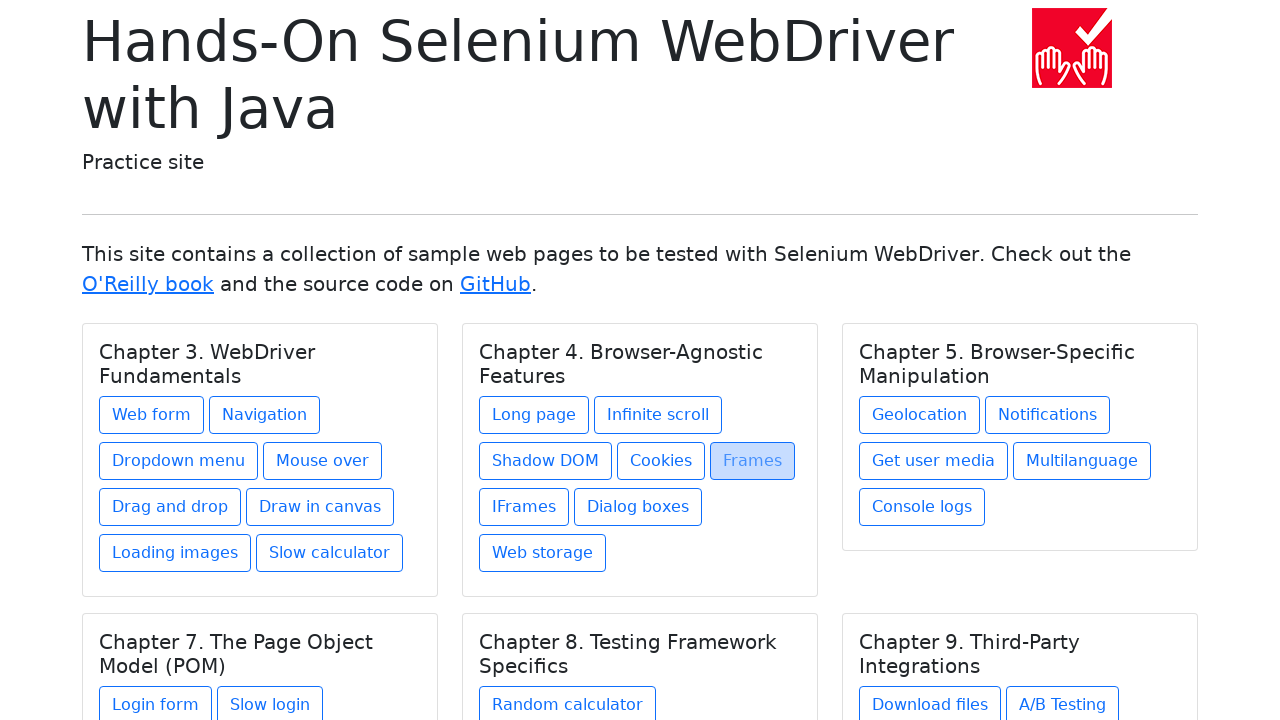

Clicked link 14 at (524, 507) on .card a >> nth=13
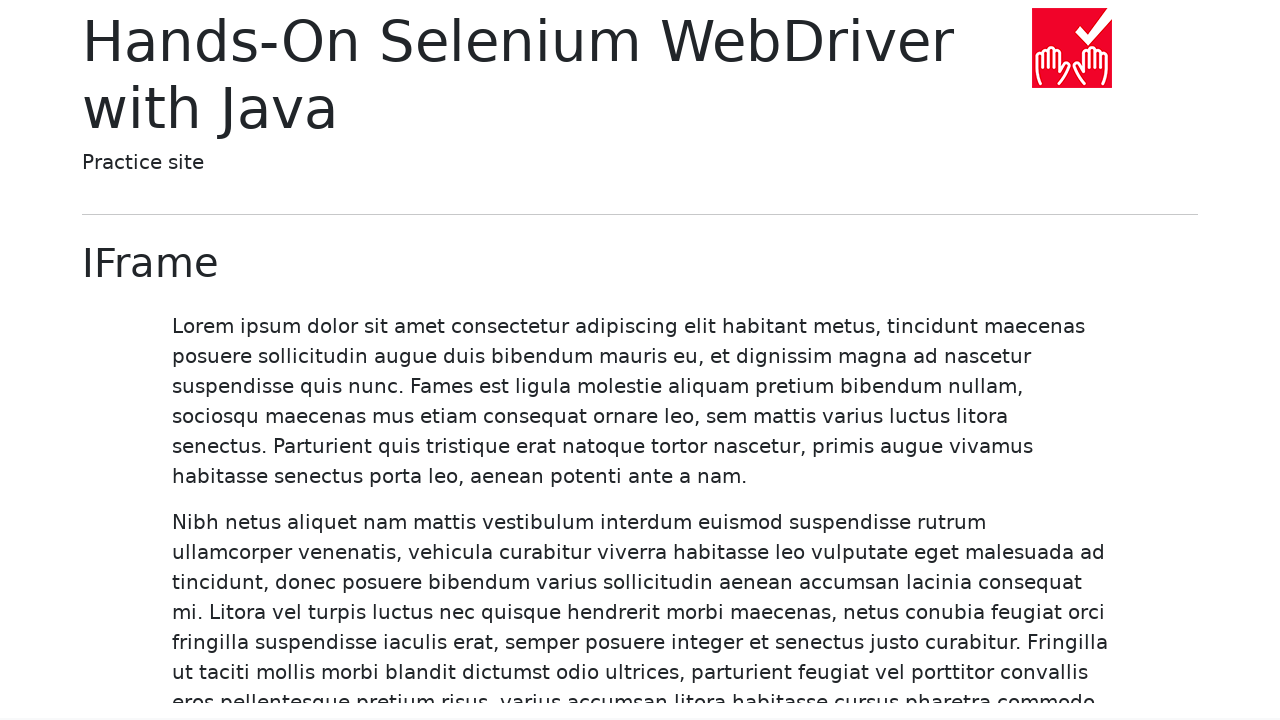

Navigated back to homepage after clicking link 14
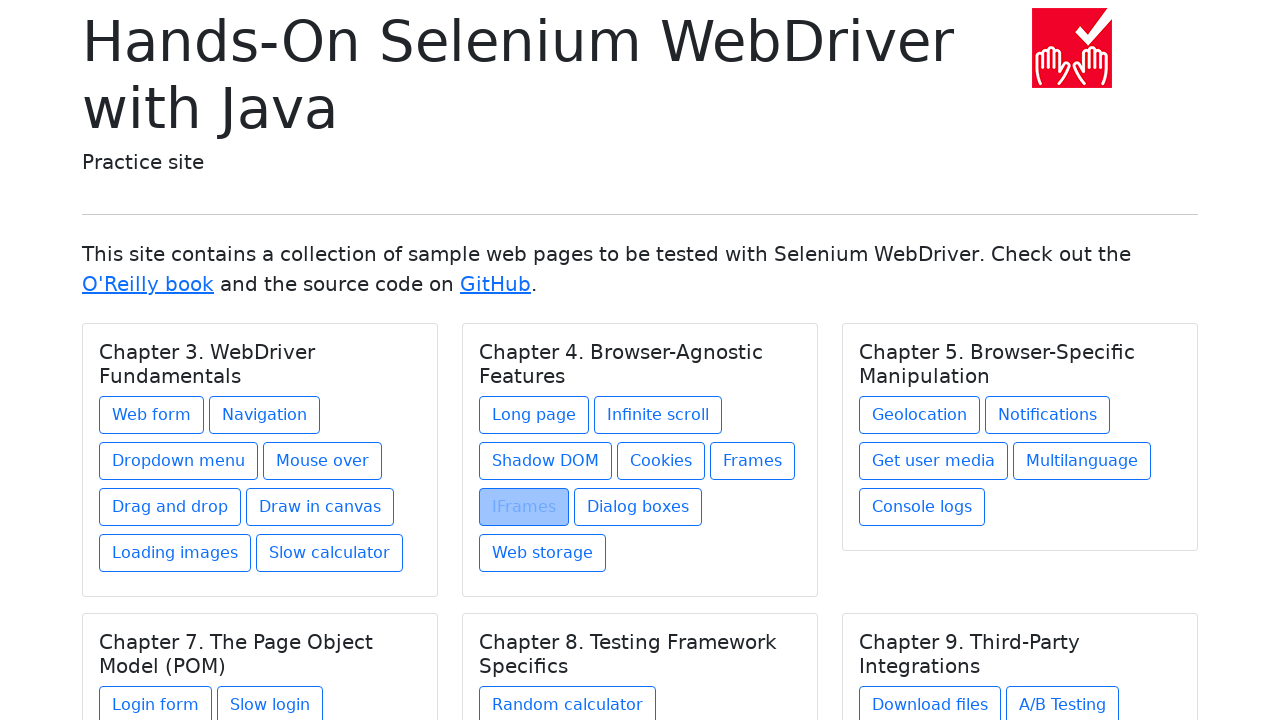

Clicked link 15 at (638, 507) on .card a >> nth=14
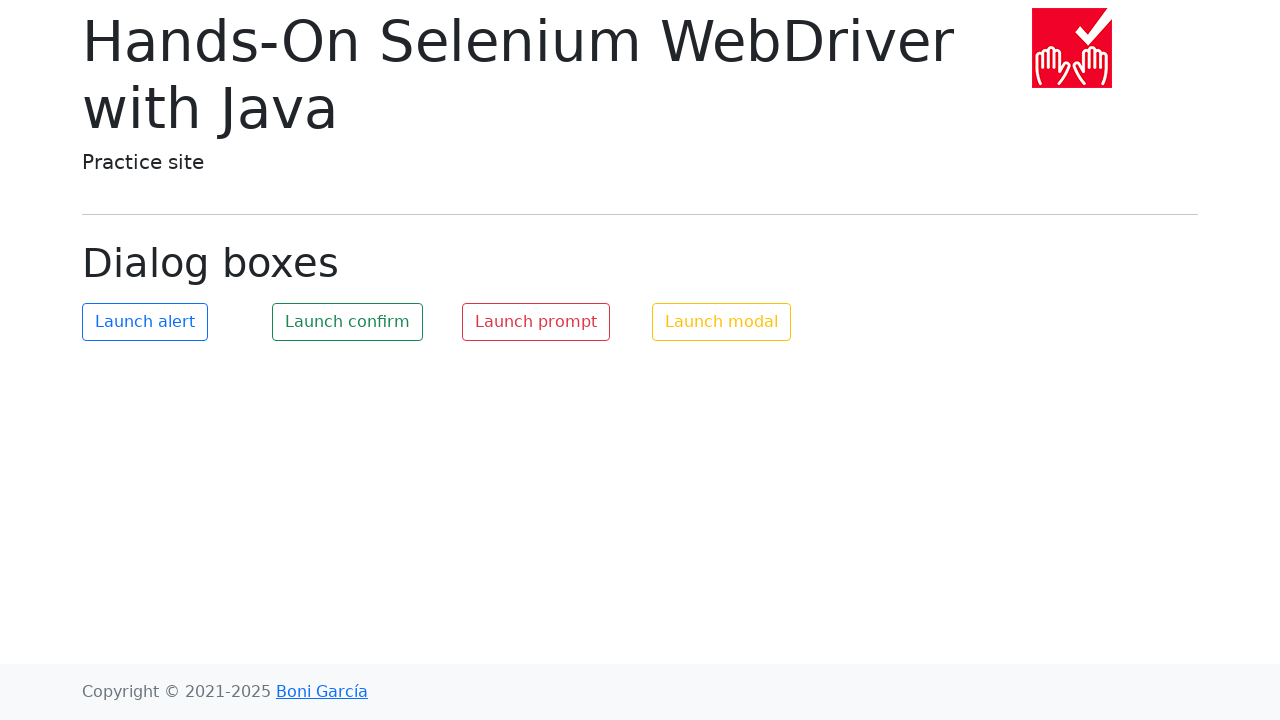

Navigated back to homepage after clicking link 15
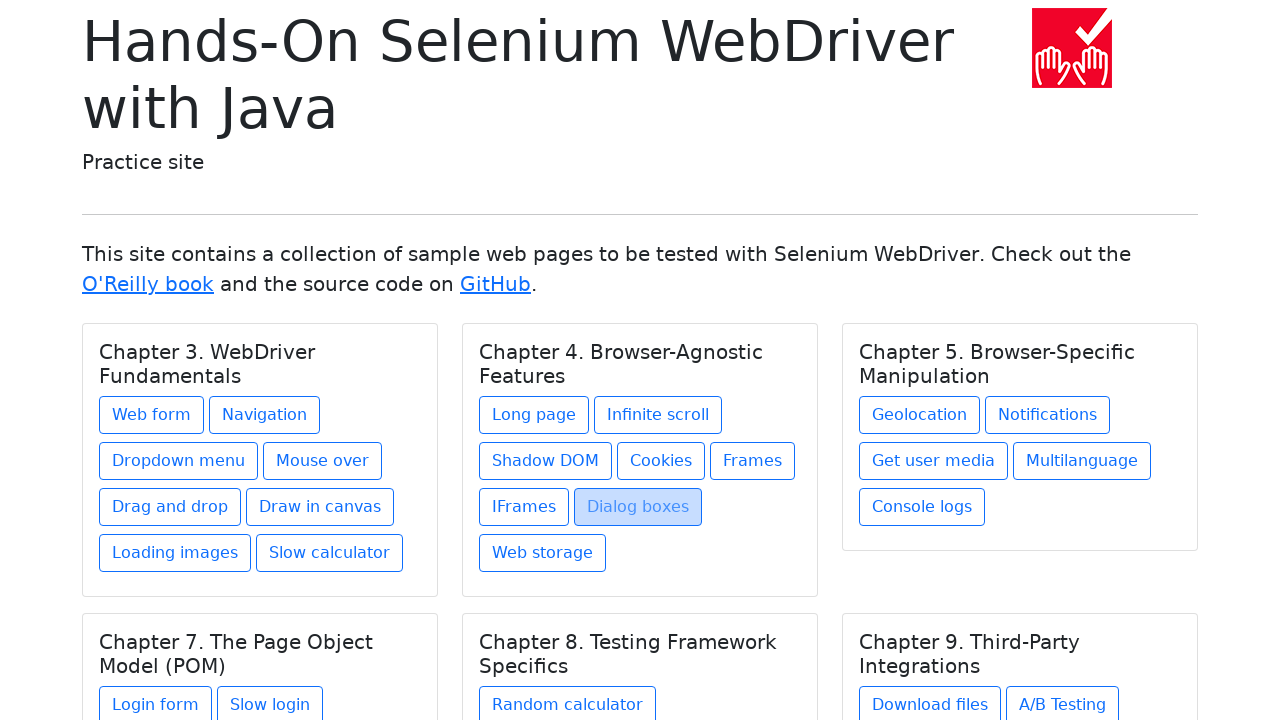

Clicked link 16 at (542, 553) on .card a >> nth=15
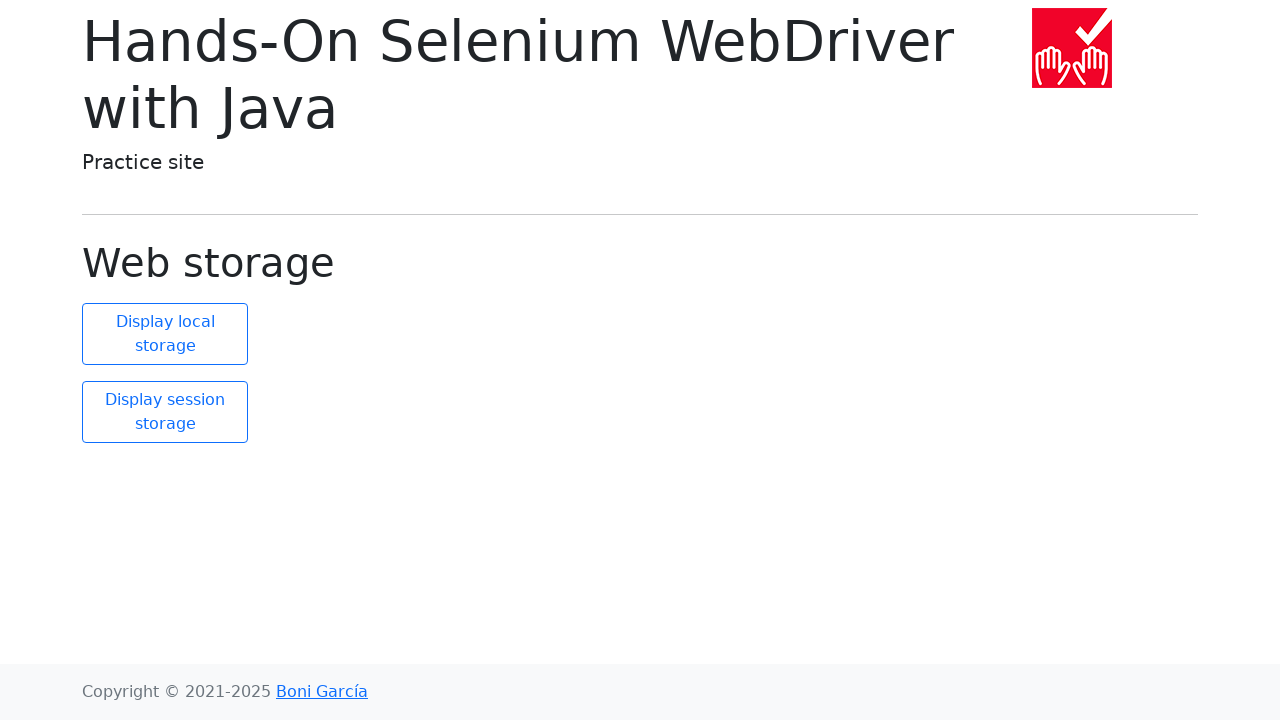

Navigated back to homepage after clicking link 16
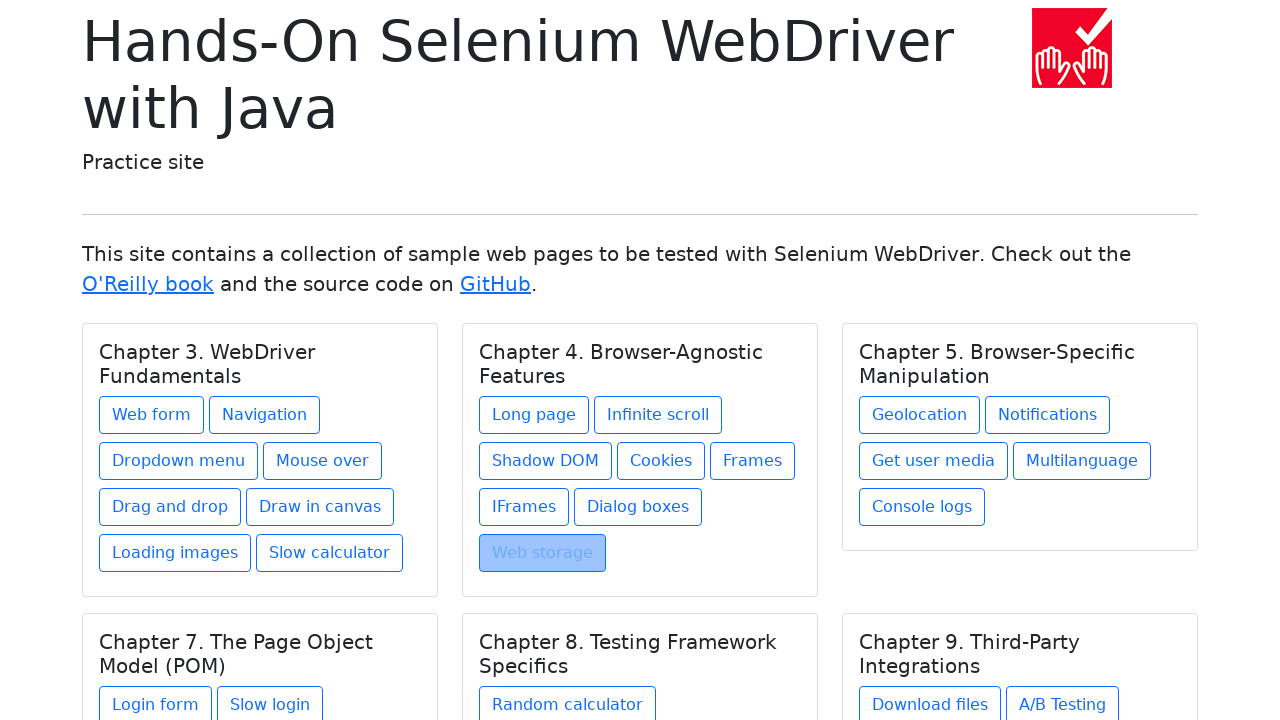

Clicked link 17 at (920, 415) on .card a >> nth=16
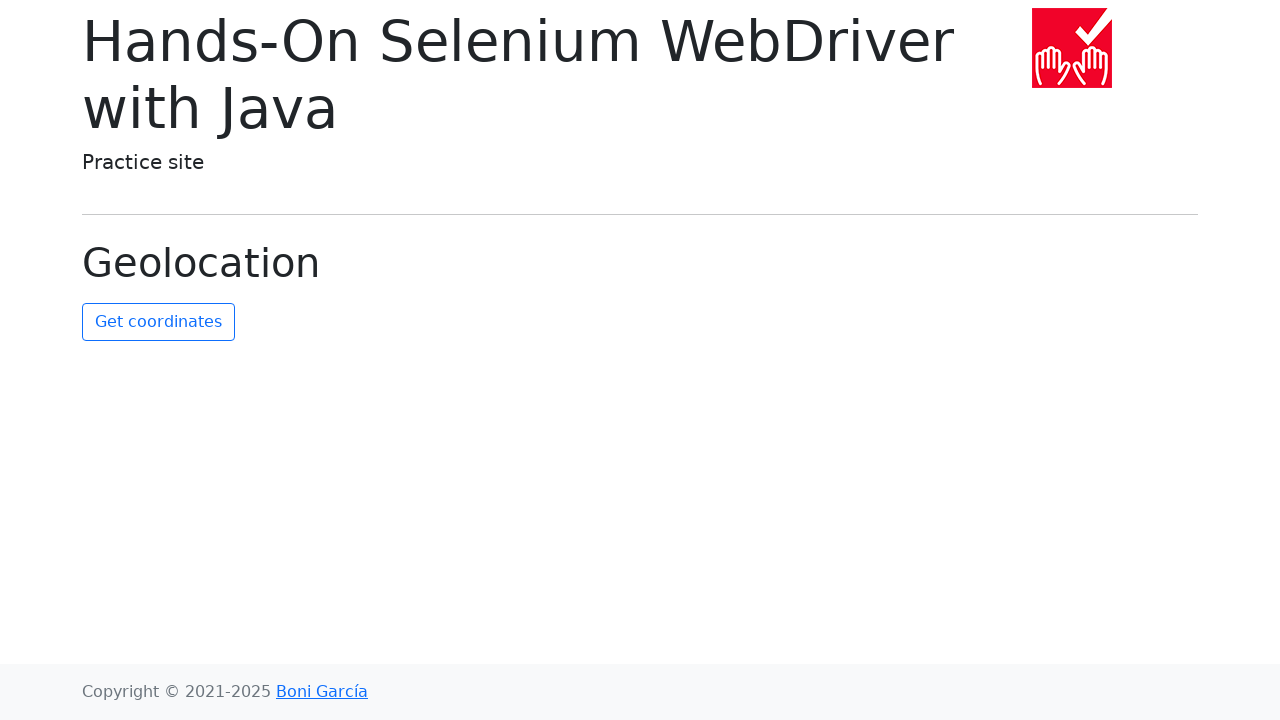

Navigated back to homepage after clicking link 17
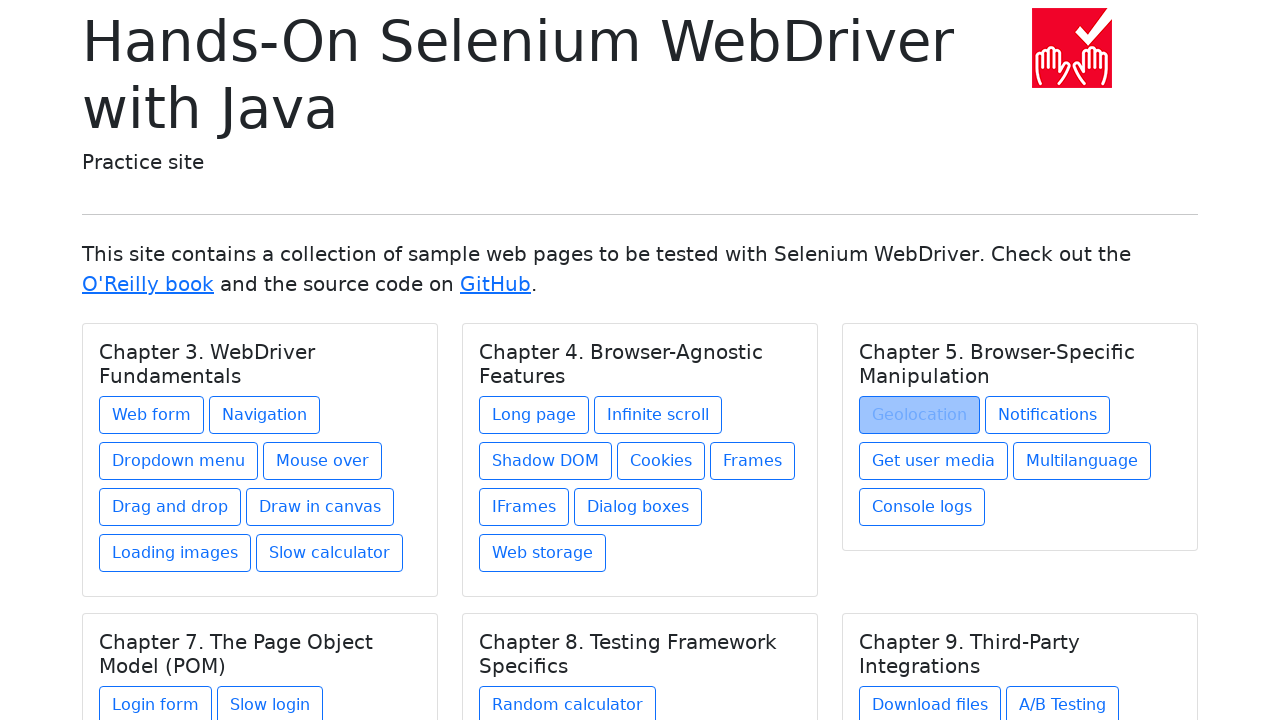

Clicked link 18 at (1048, 415) on .card a >> nth=17
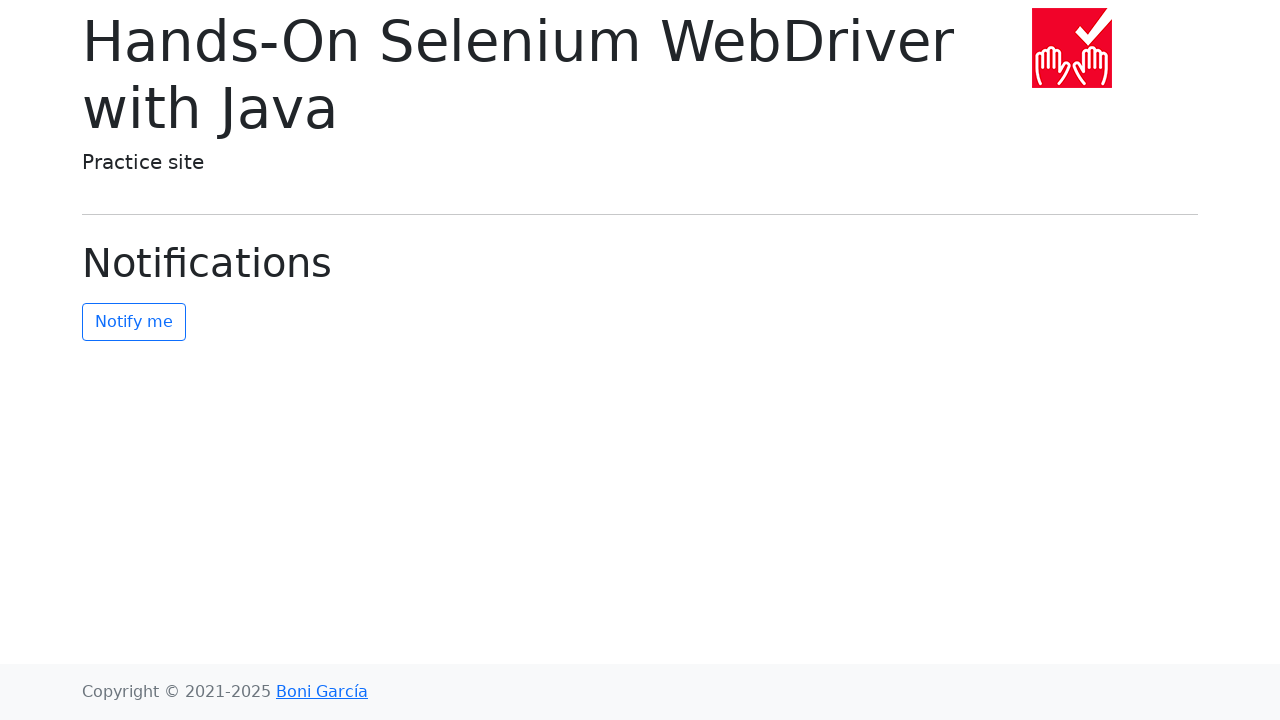

Navigated back to homepage after clicking link 18
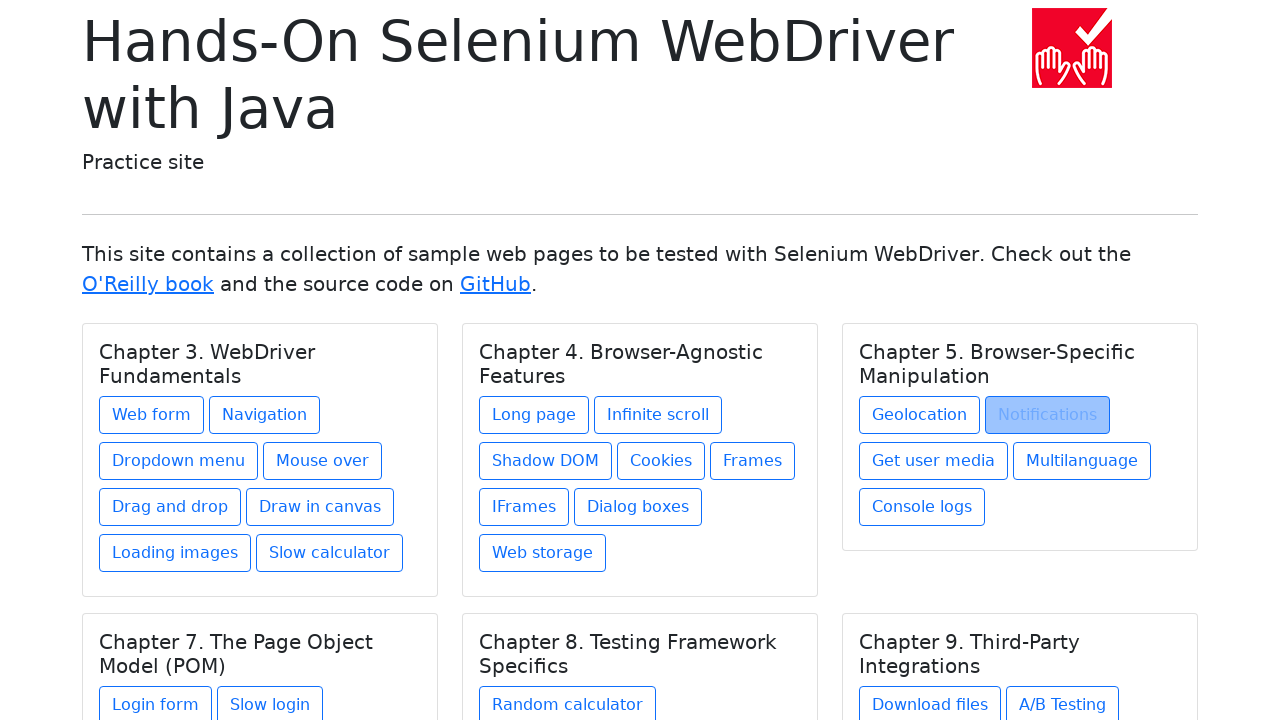

Clicked link 19 at (934, 461) on .card a >> nth=18
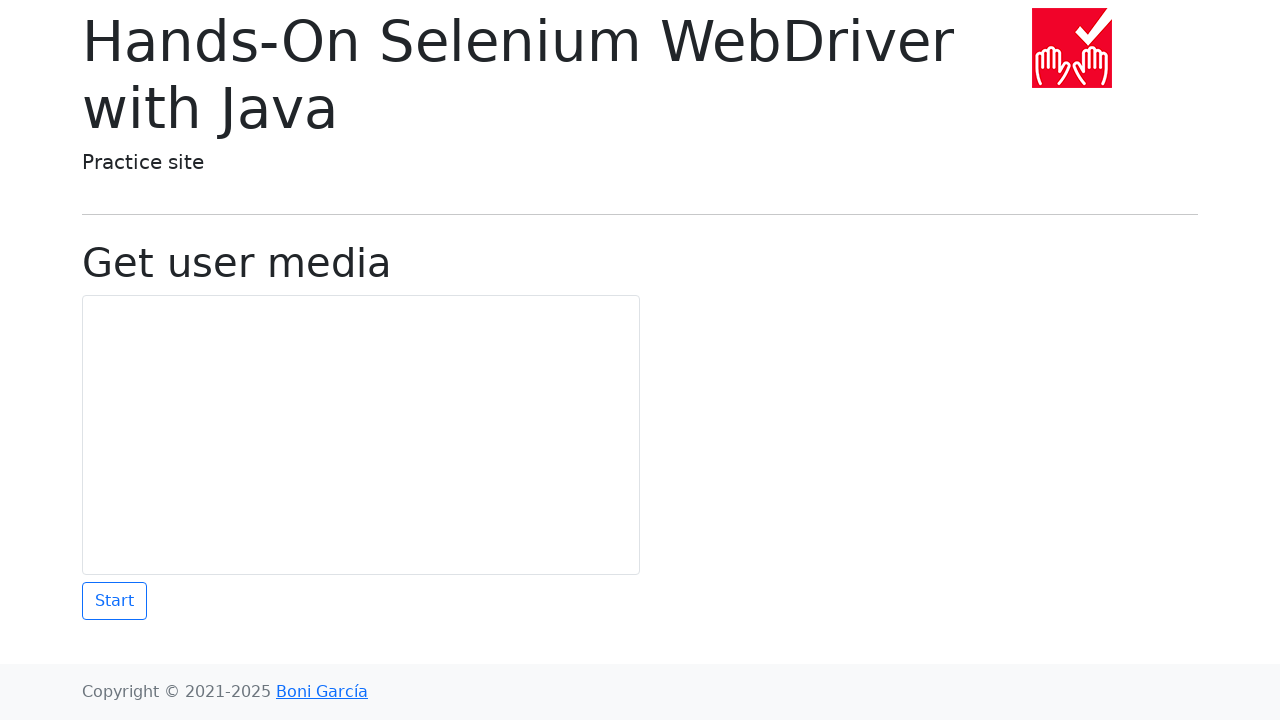

Navigated back to homepage after clicking link 19
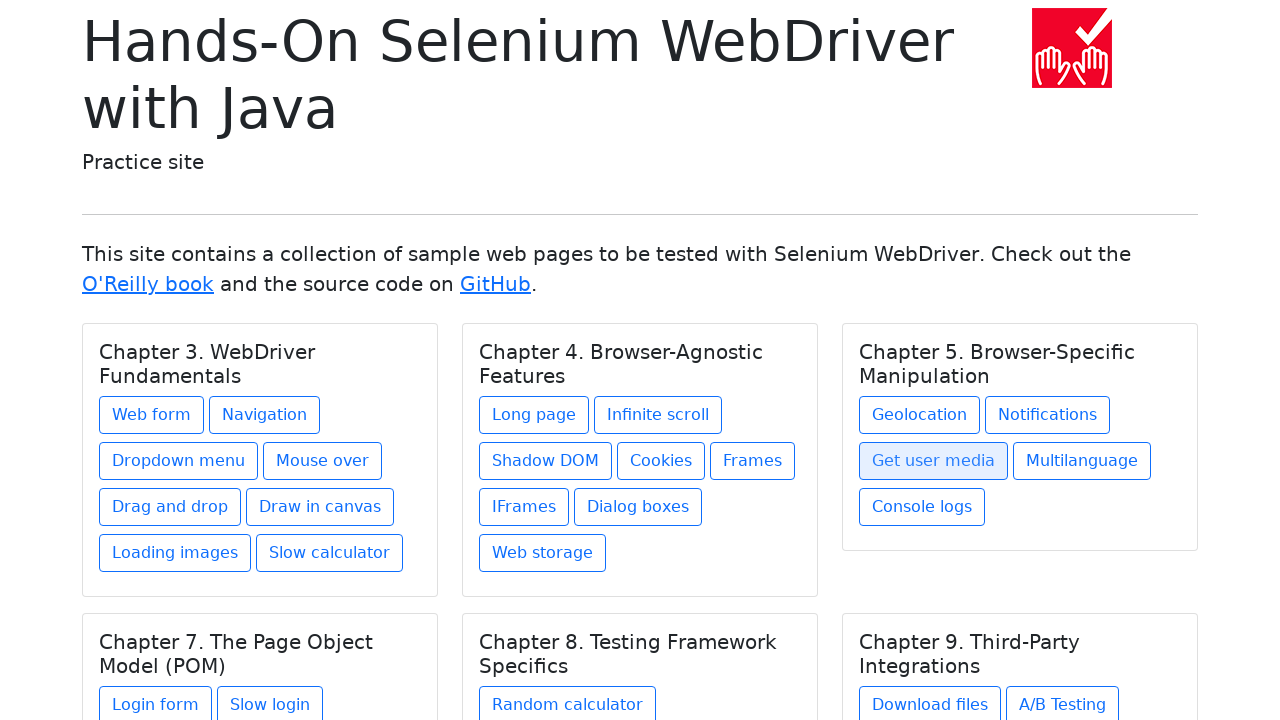

Clicked link 20 at (1082, 461) on .card a >> nth=19
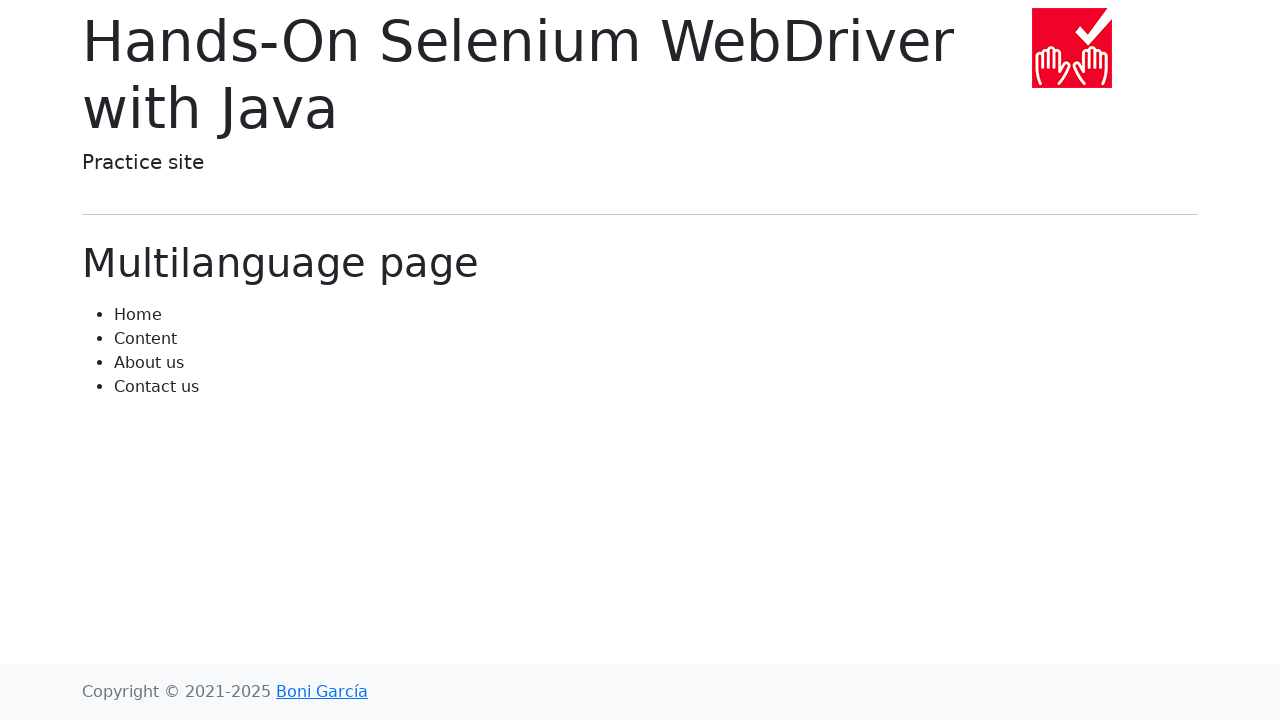

Navigated back to homepage after clicking link 20
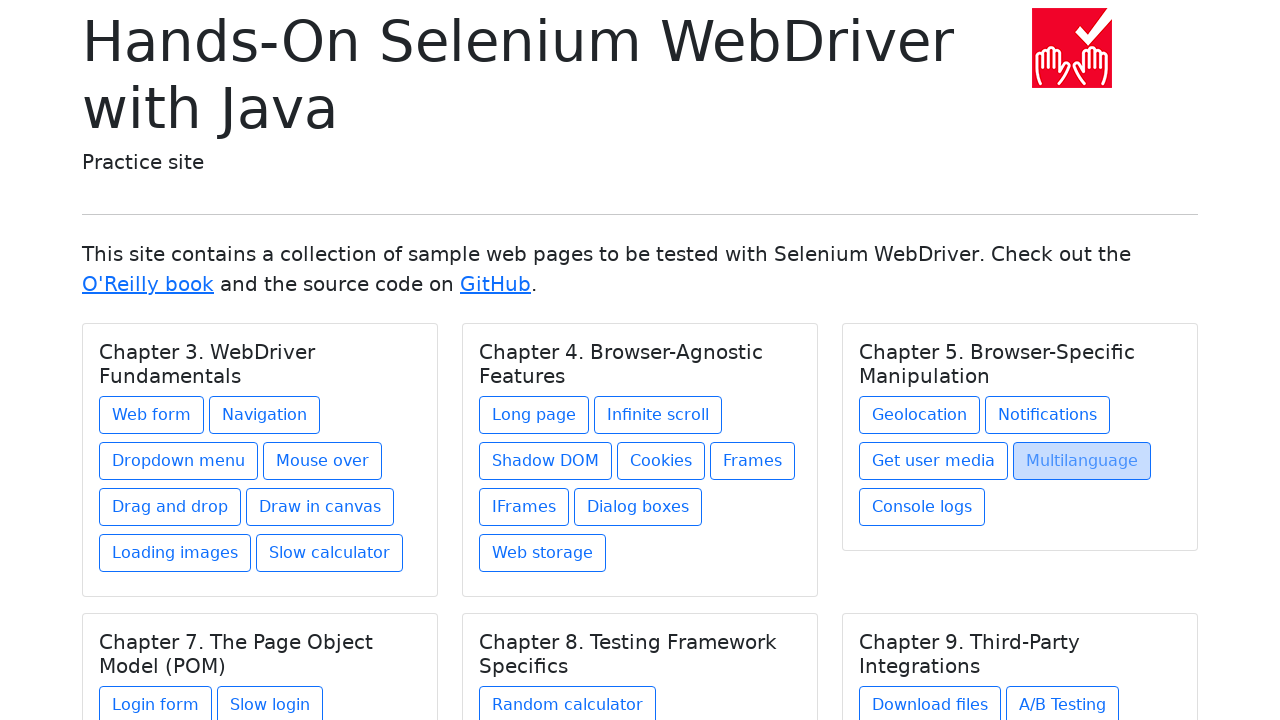

Clicked link 21 at (922, 507) on .card a >> nth=20
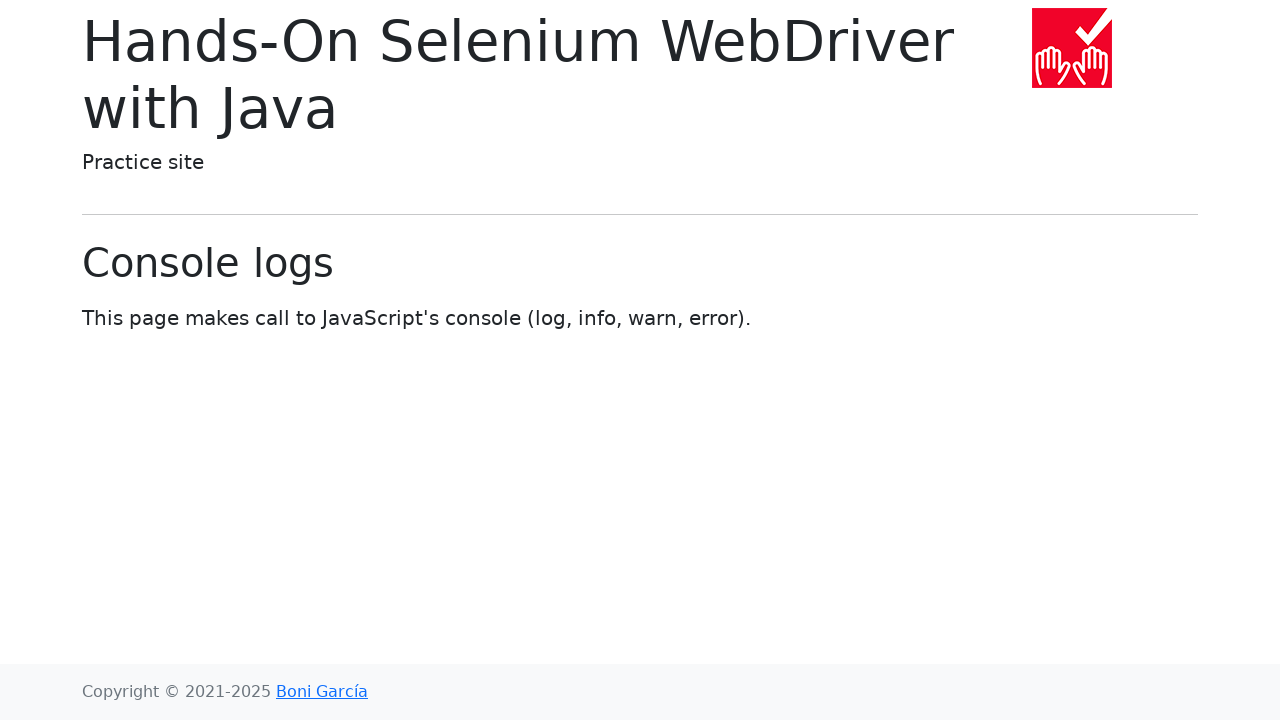

Navigated back to homepage after clicking link 21
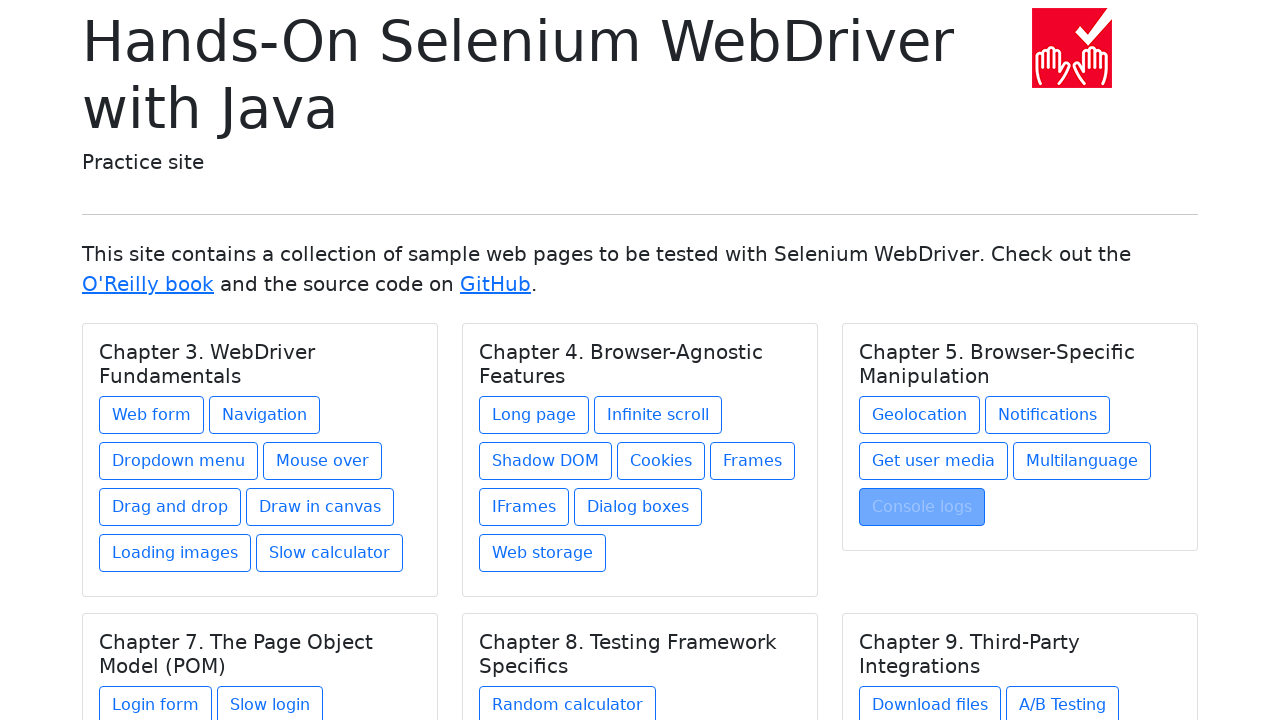

Clicked link 22 at (156, 701) on .card a >> nth=21
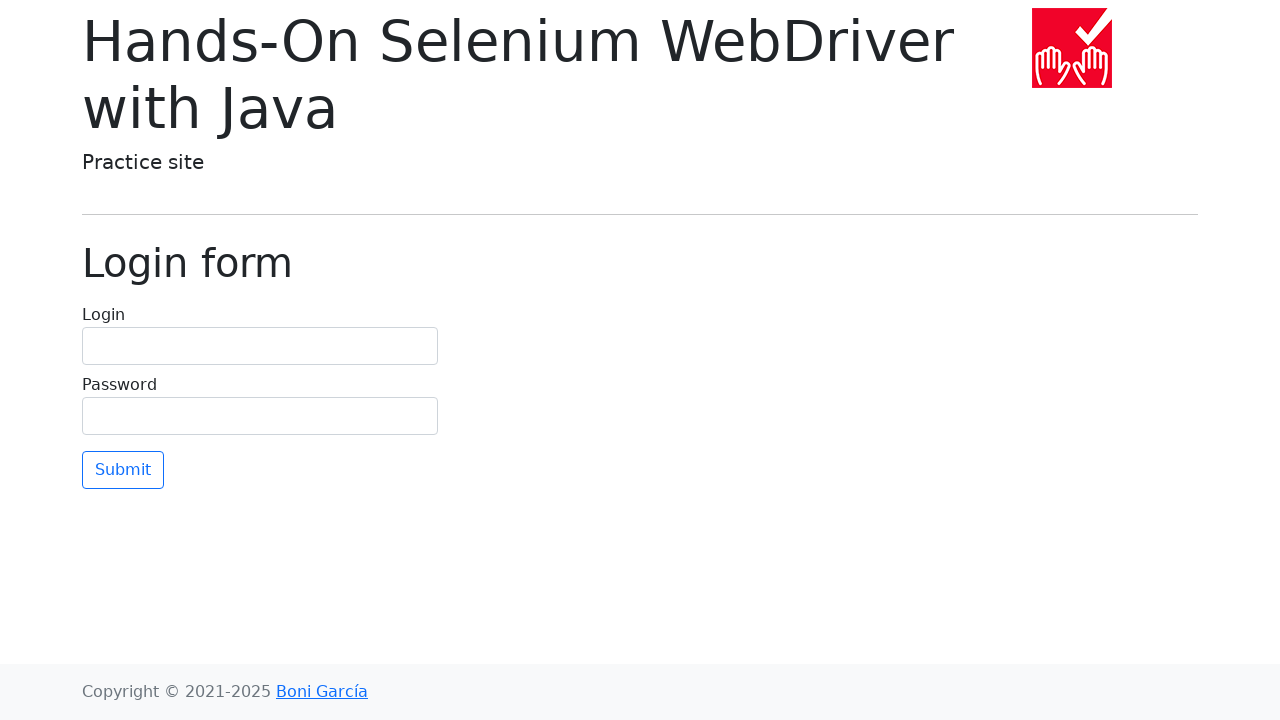

Navigated back to homepage after clicking link 22
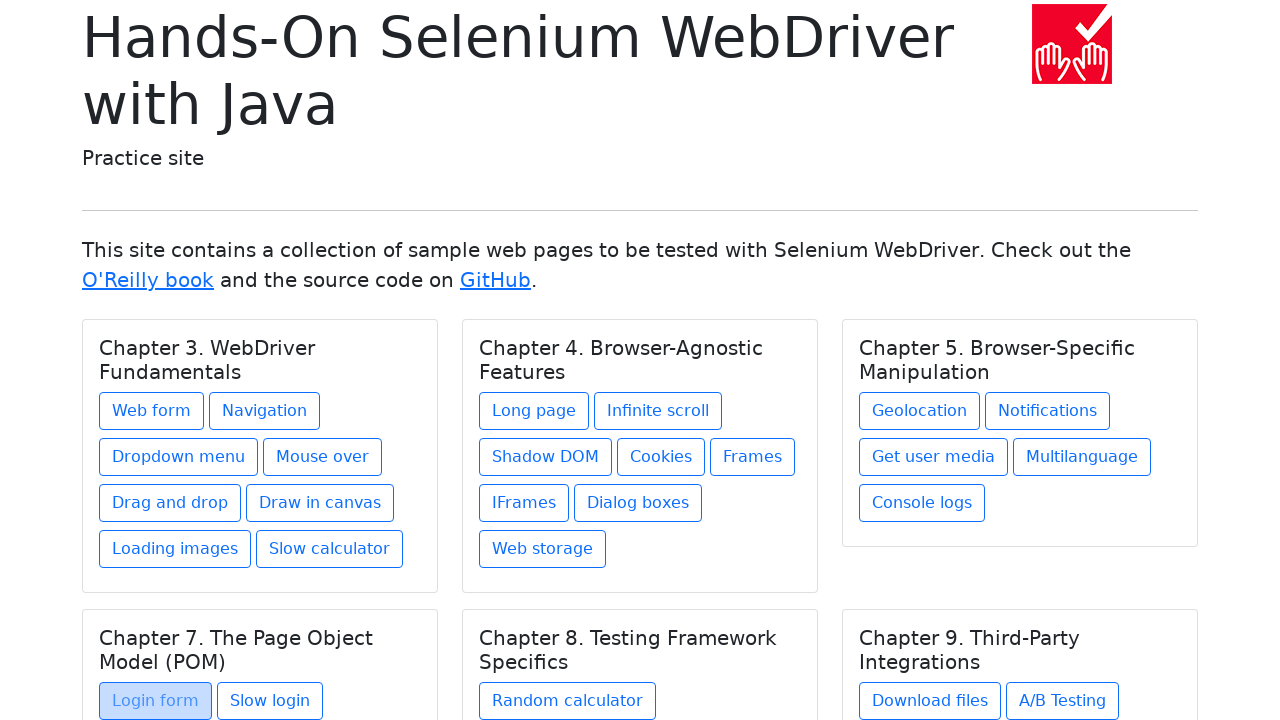

Clicked link 23 at (270, 701) on .card a >> nth=22
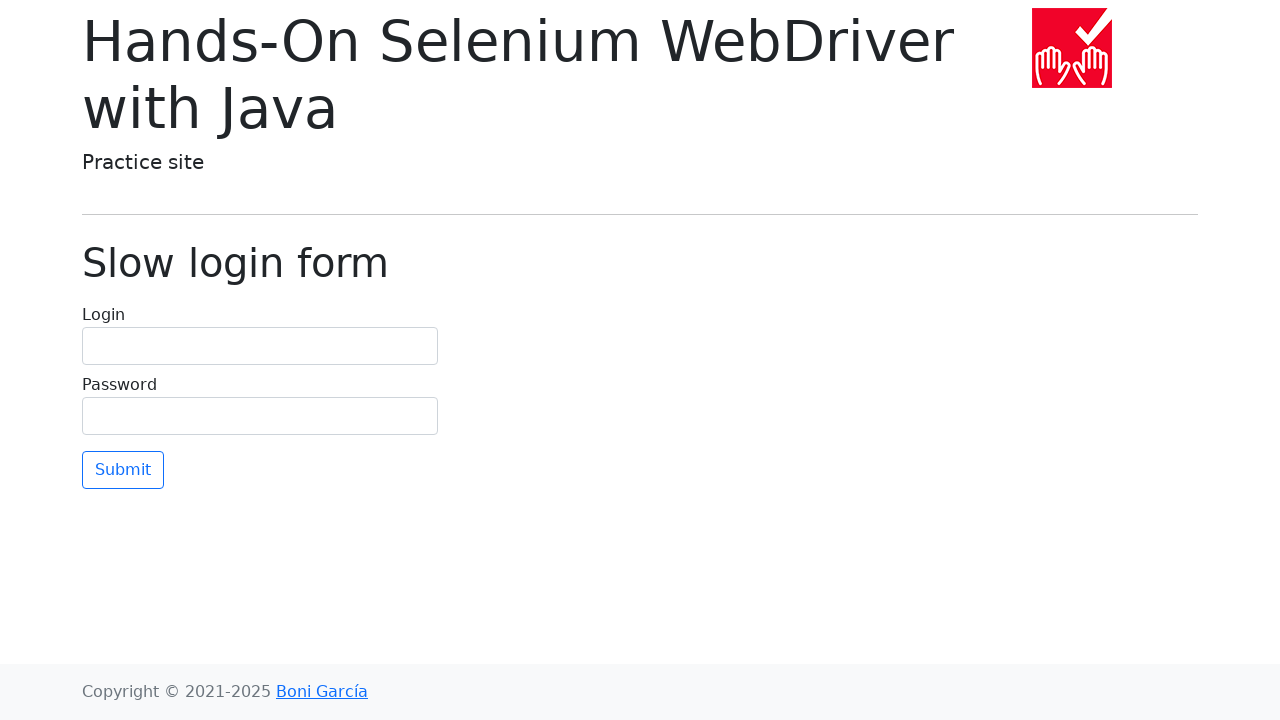

Navigated back to homepage after clicking link 23
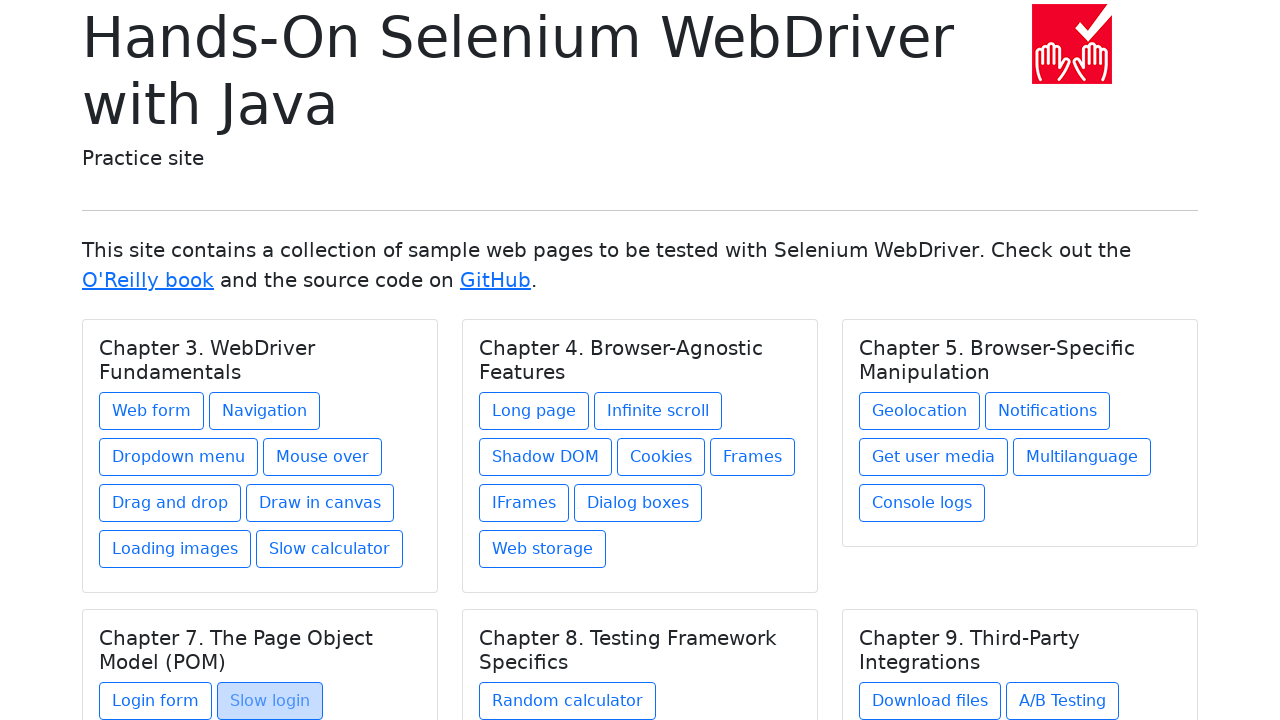

Clicked link 24 at (568, 701) on .card a >> nth=23
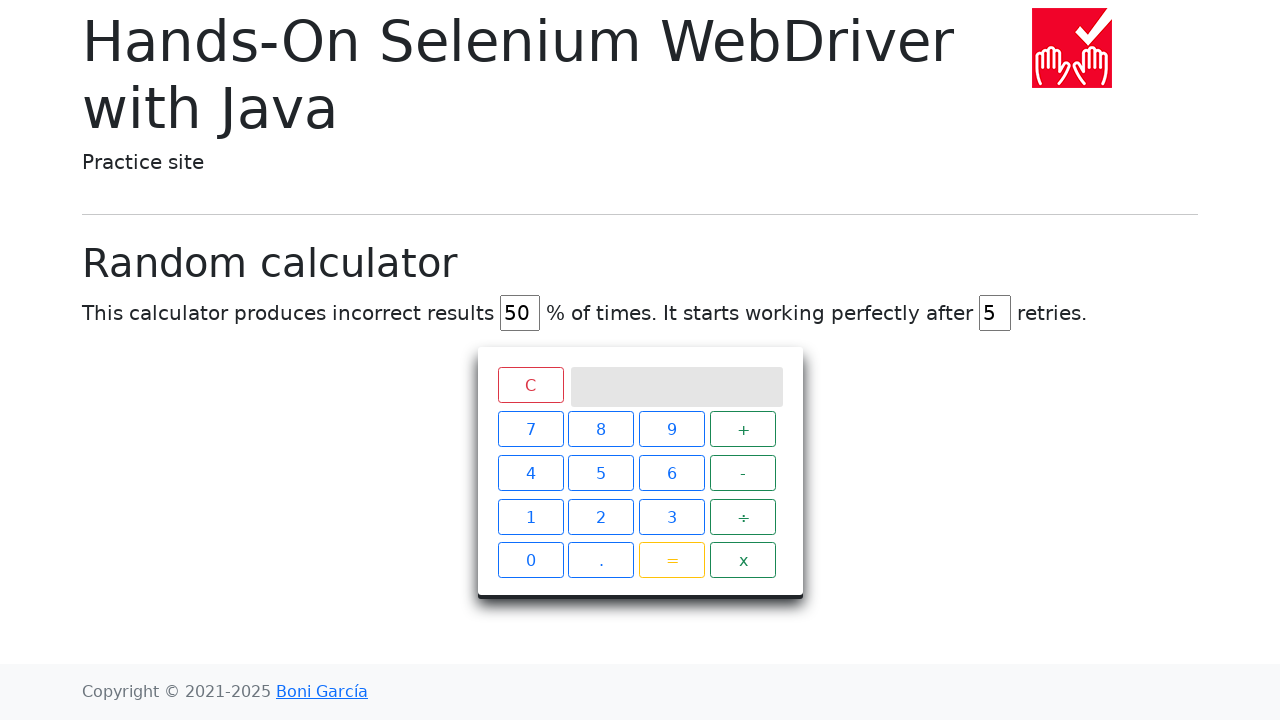

Navigated back to homepage after clicking link 24
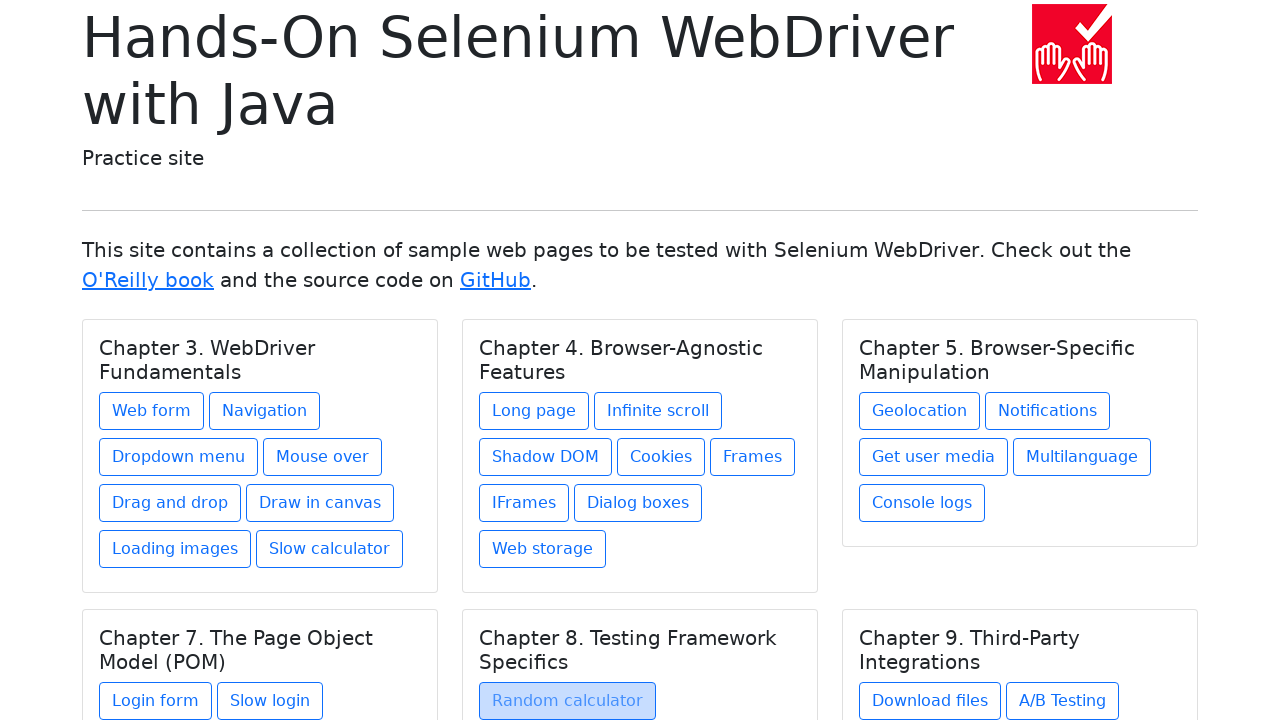

Clicked link 25 at (930, 701) on .card a >> nth=24
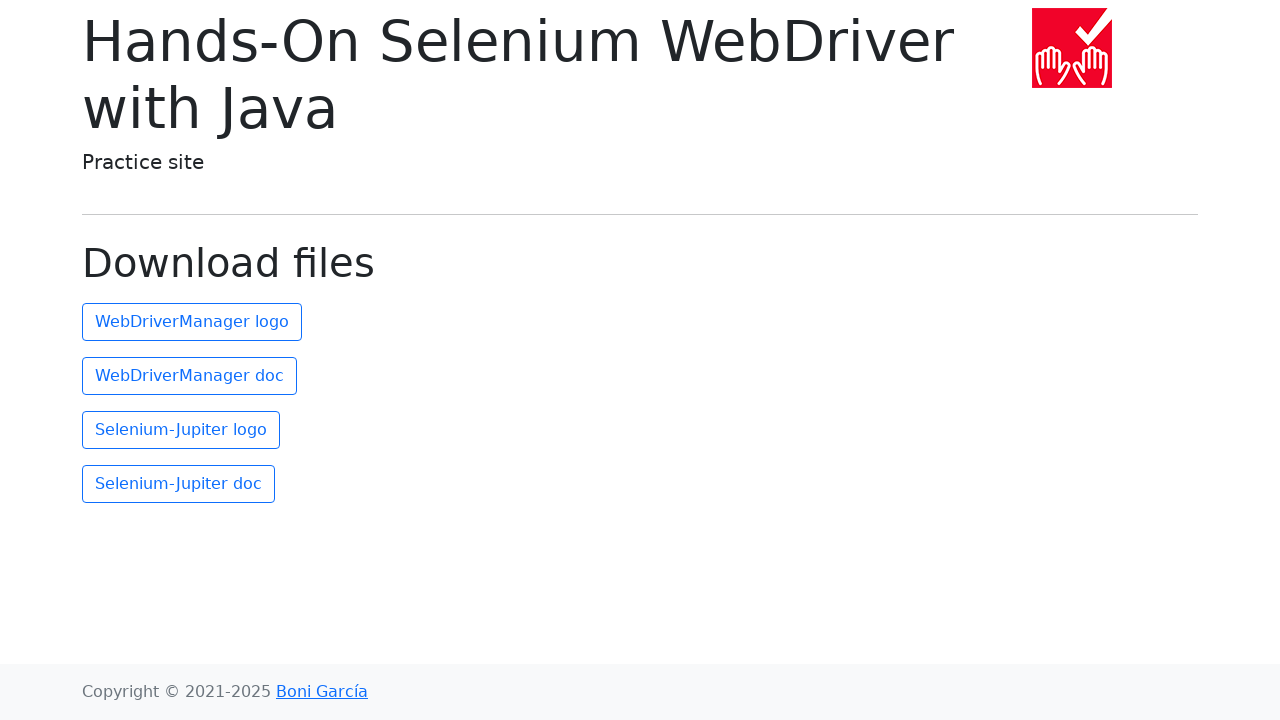

Navigated back to homepage after clicking link 25
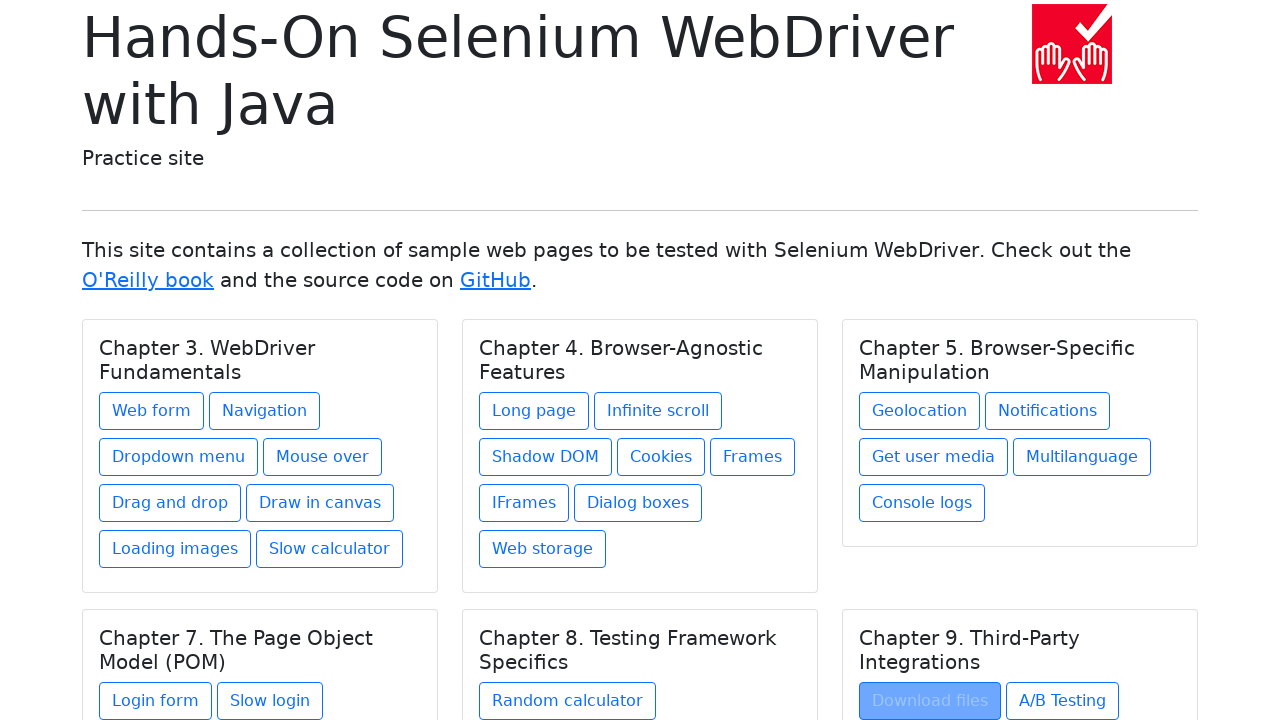

Clicked link 26 at (1062, 701) on .card a >> nth=25
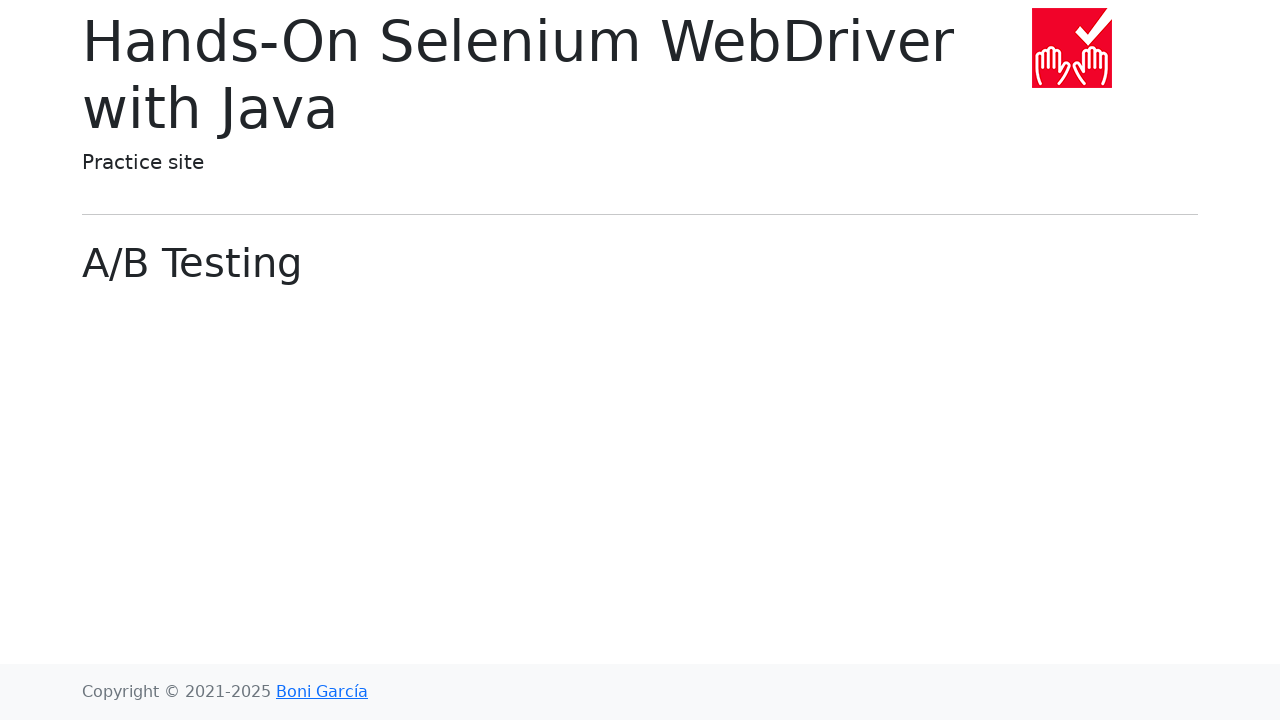

Navigated back to homepage after clicking link 26
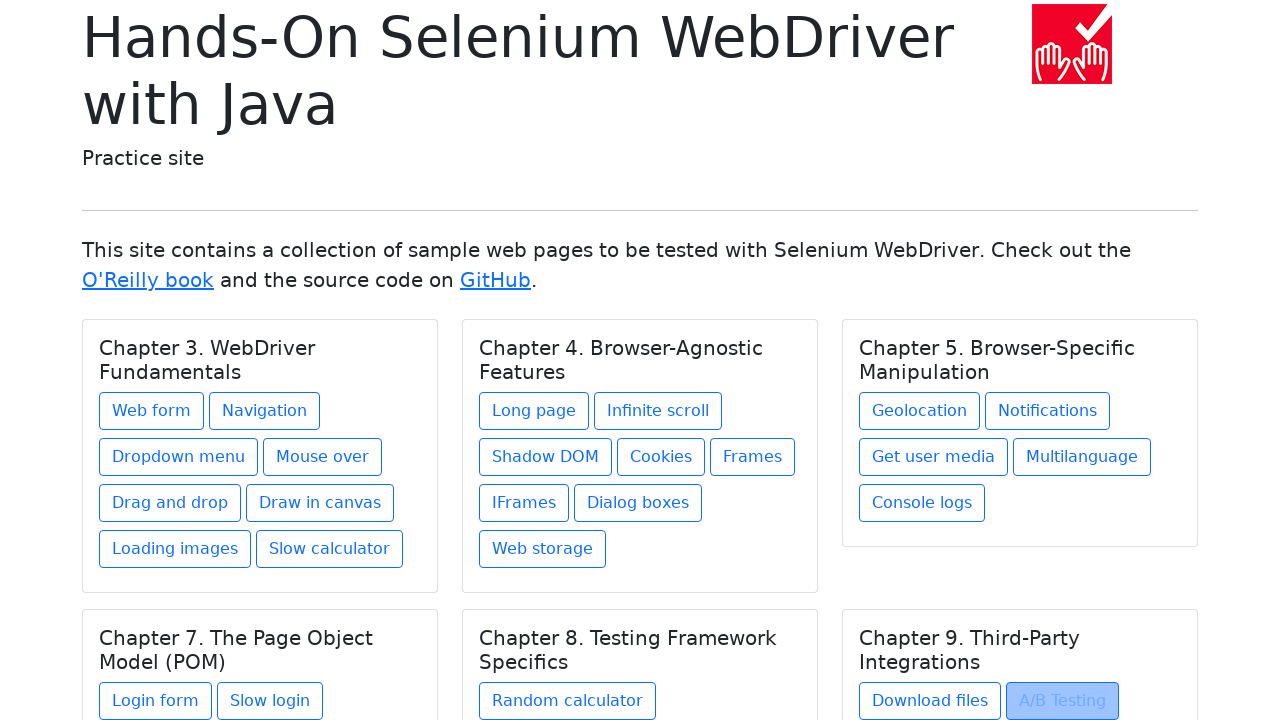

Clicked link 27 at (915, 612) on .card a >> nth=26
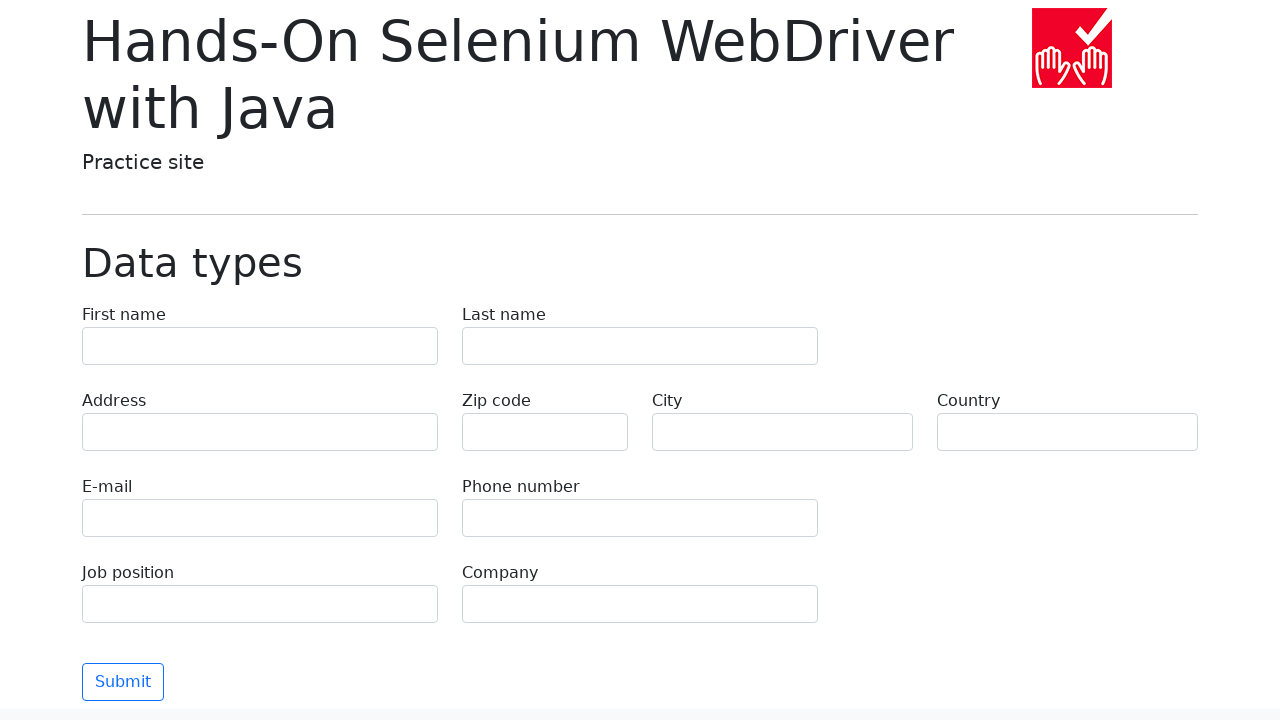

Navigated back to homepage after clicking link 27
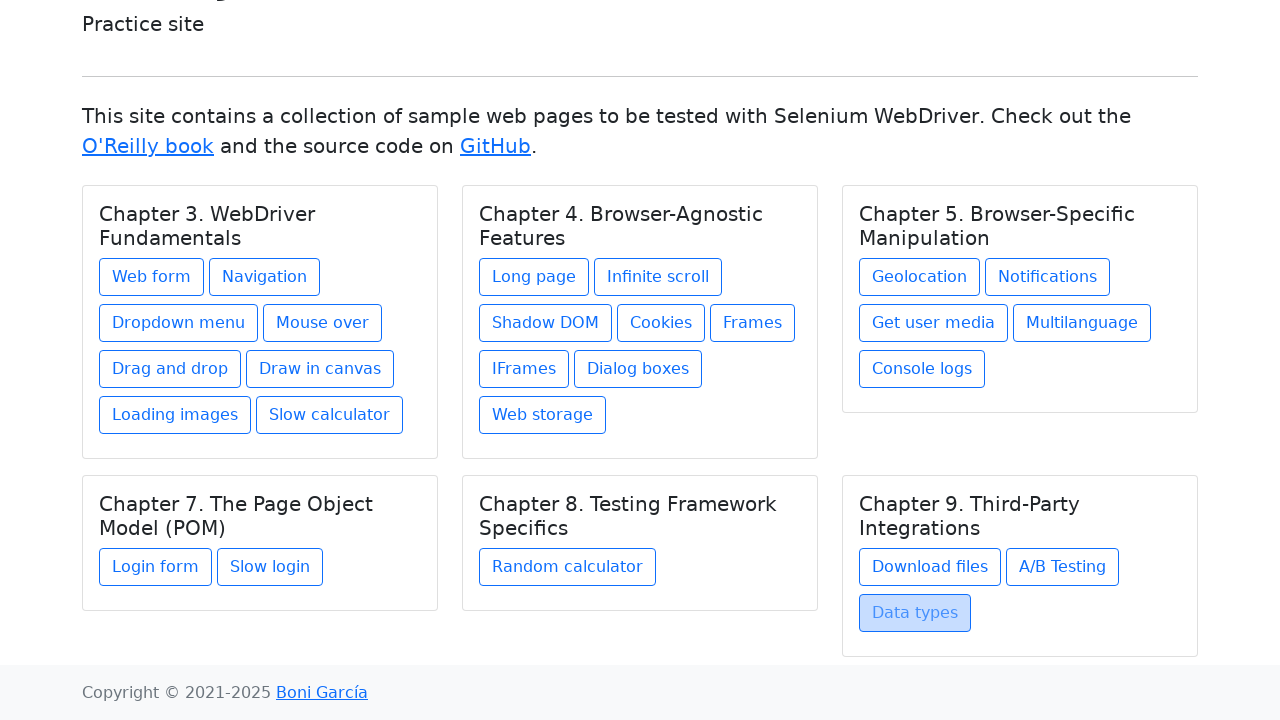

Verified all 27 links were present and clickable
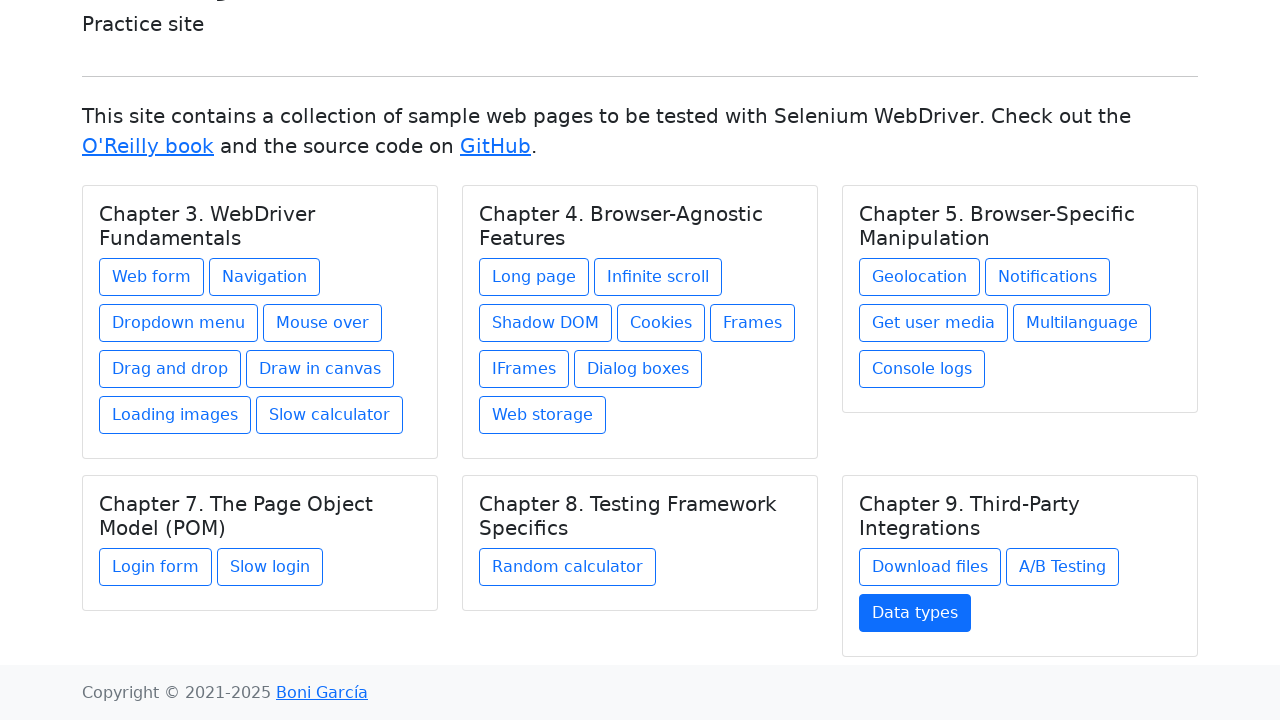

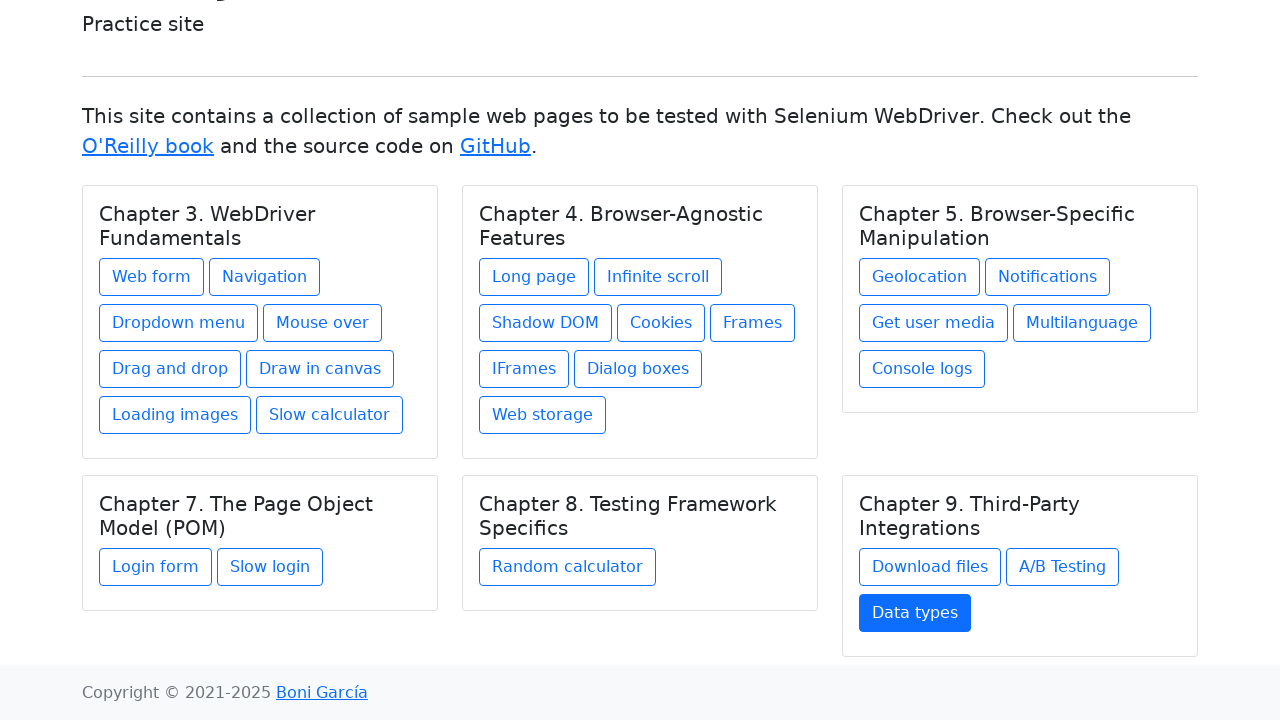